Tests slider functionality by reading the current slider value and adjusting it to a target value using arrow key presses to move the slider left or right.

Starting URL: https://demoqa.com/slider

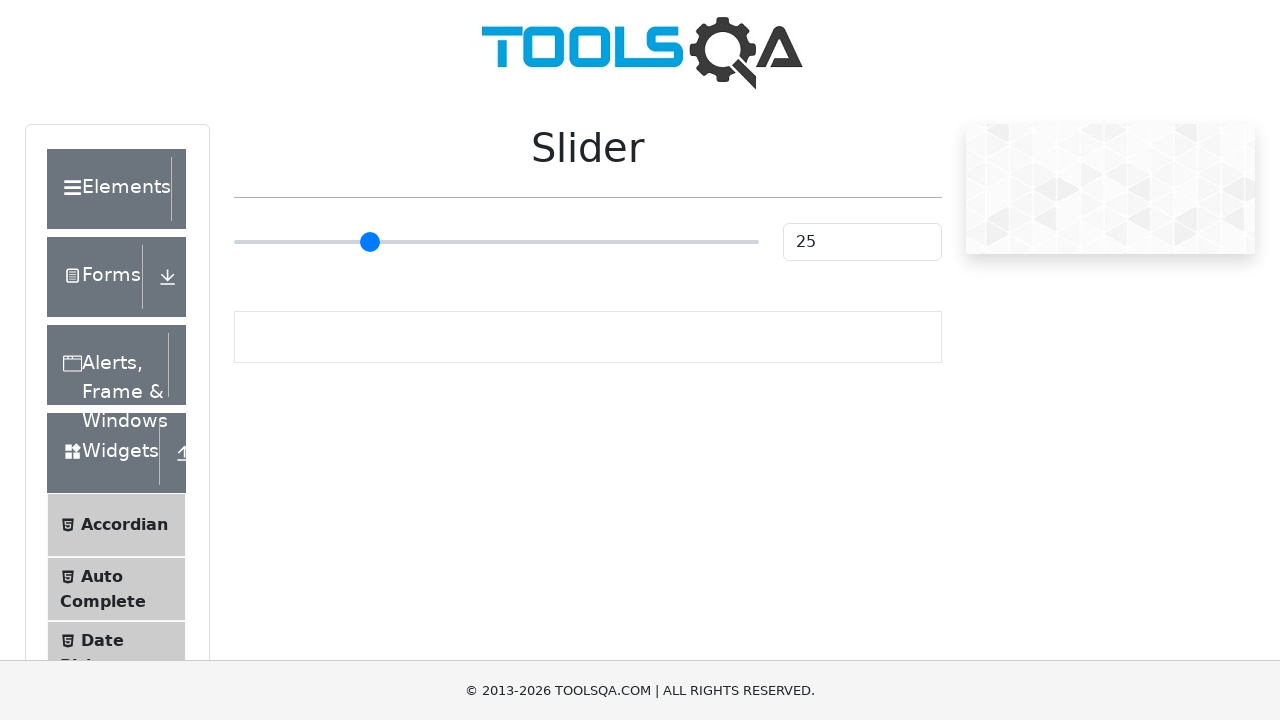

Waited for slider input element to be present
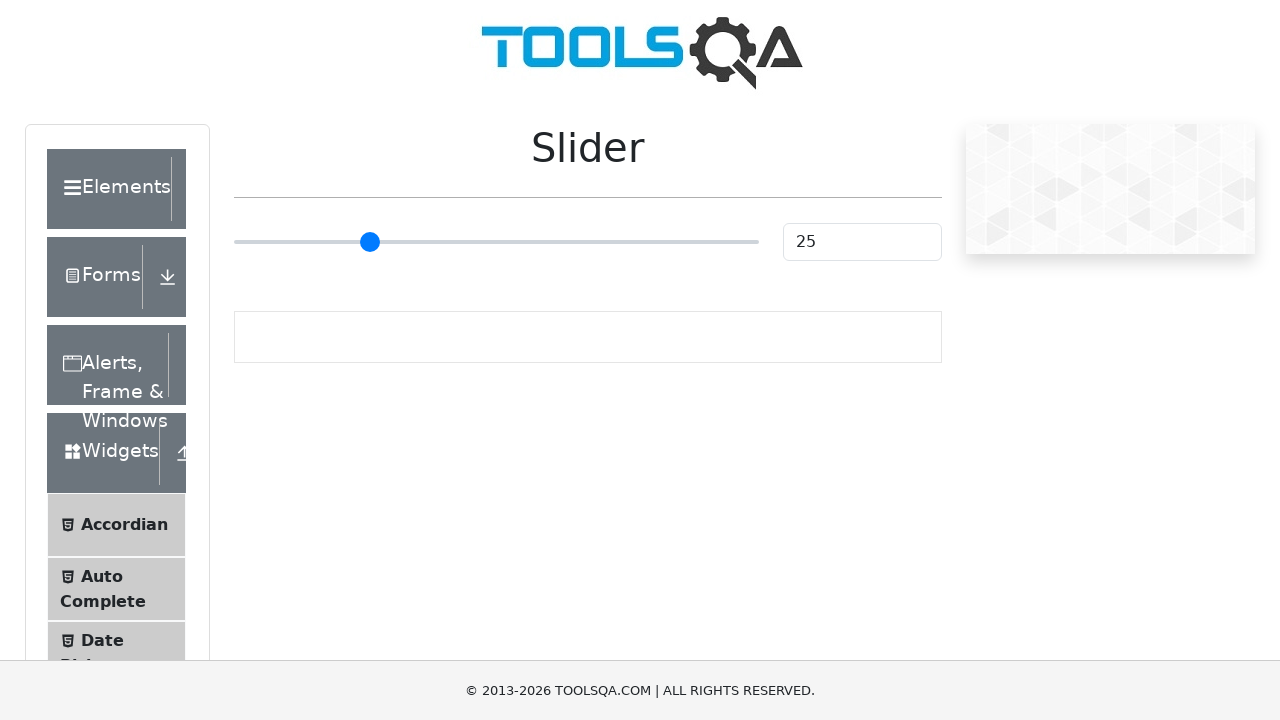

Retrieved current slider value: 25
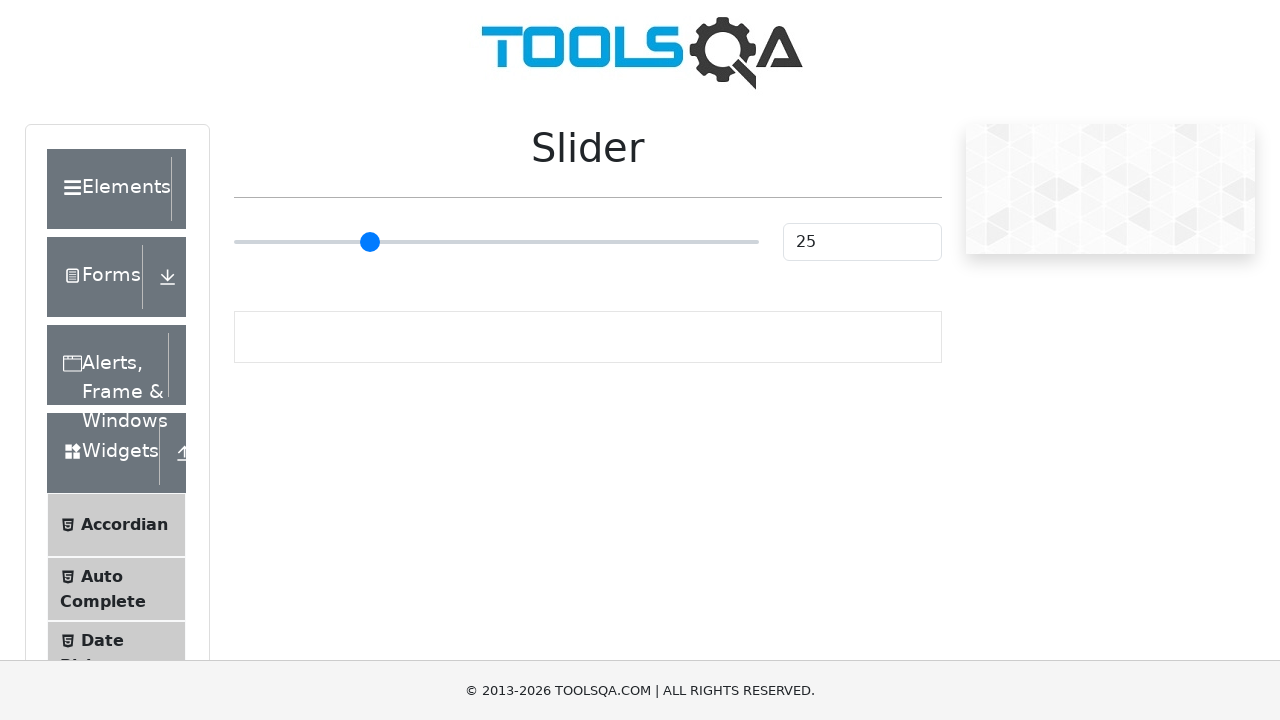

Set target slider value to: 73
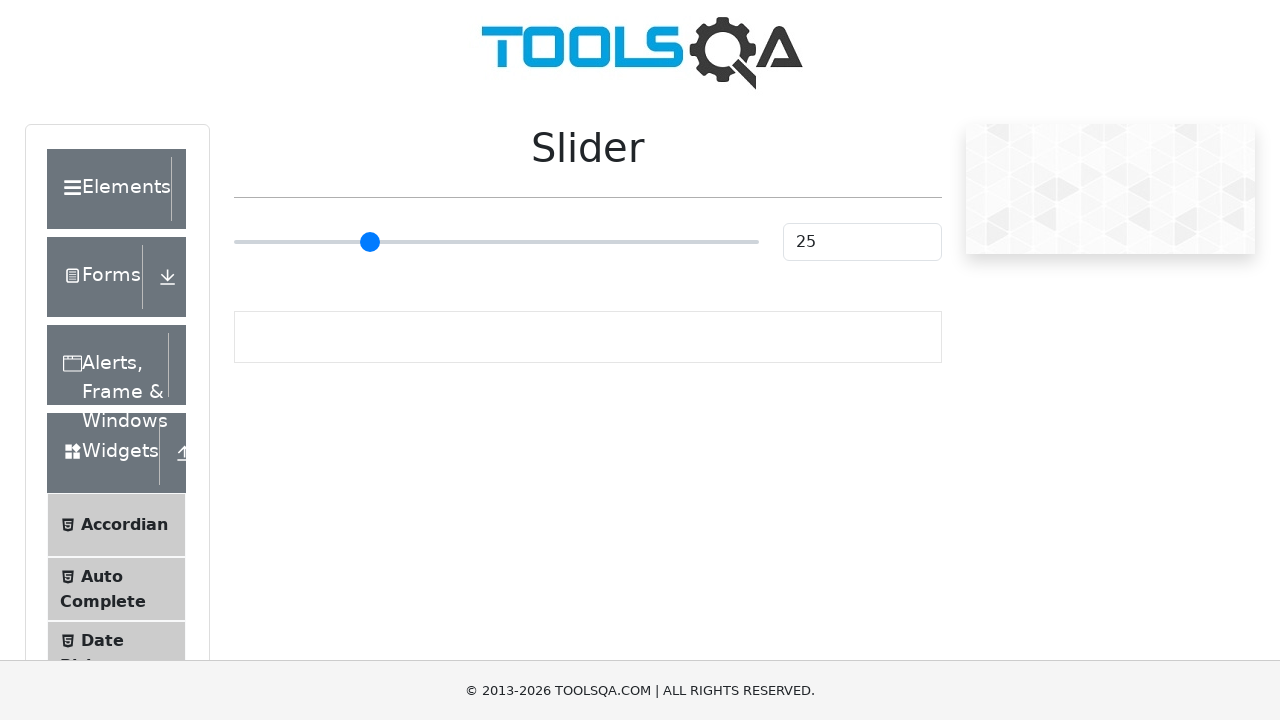

Slider element located and ready
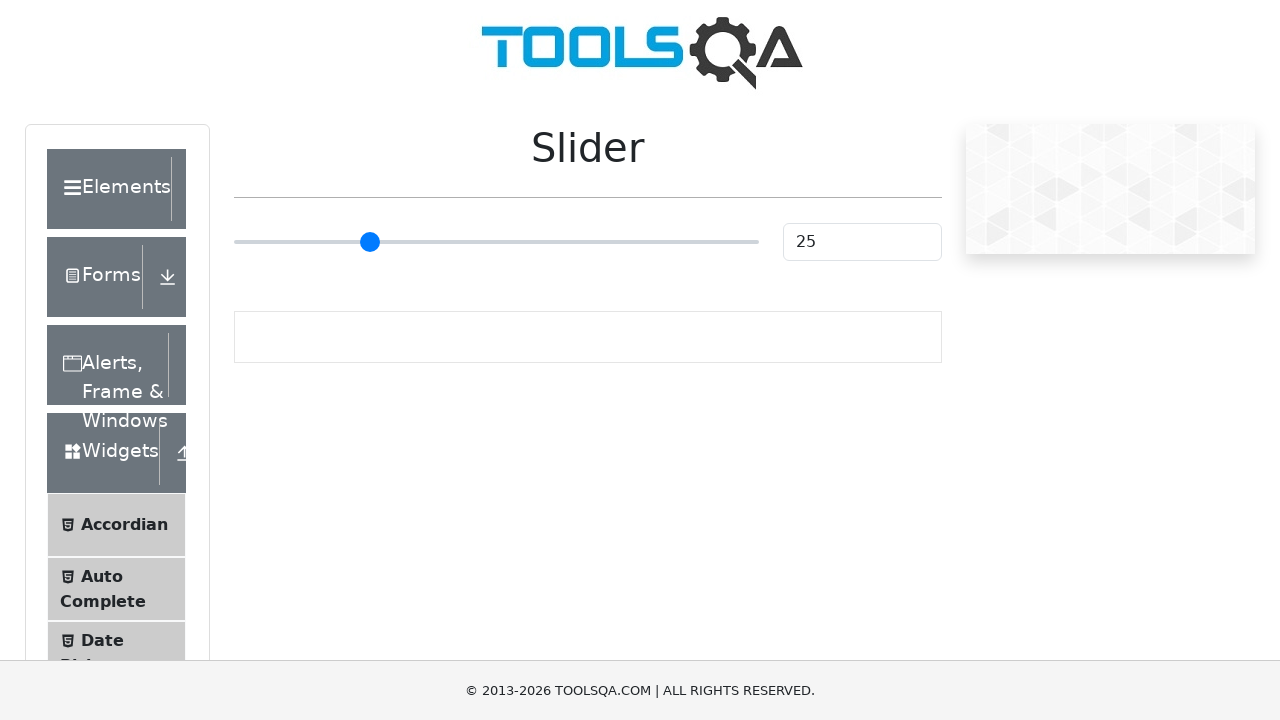

Pressed ArrowRight, slider value now: 26 on xpath=//*[@id='sliderContainer']/div/span/input
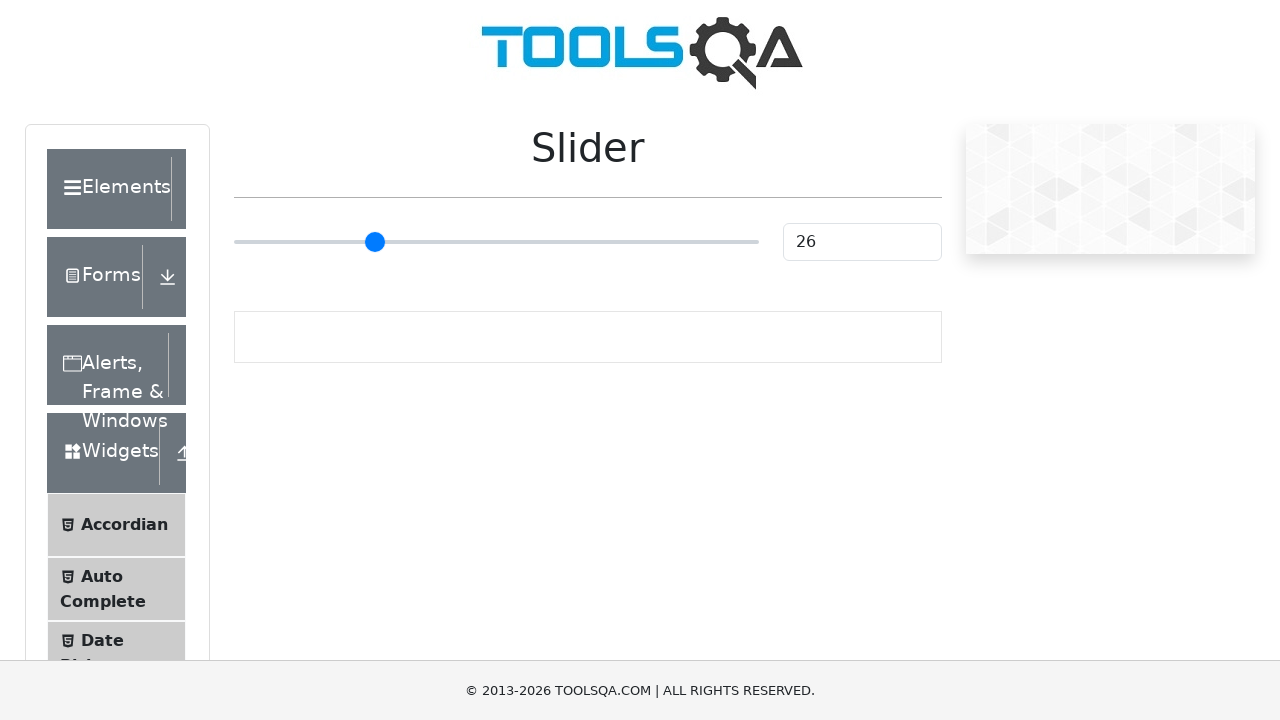

Pressed ArrowRight, slider value now: 27 on xpath=//*[@id='sliderContainer']/div/span/input
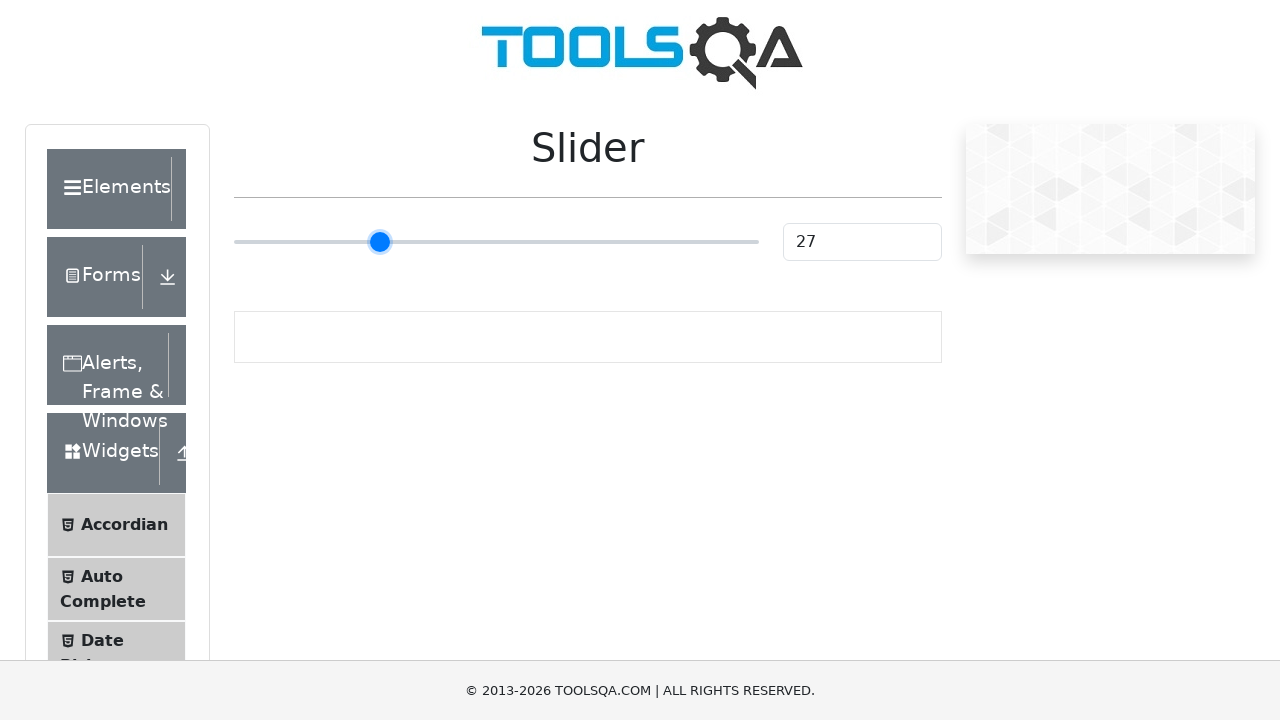

Pressed ArrowRight, slider value now: 28 on xpath=//*[@id='sliderContainer']/div/span/input
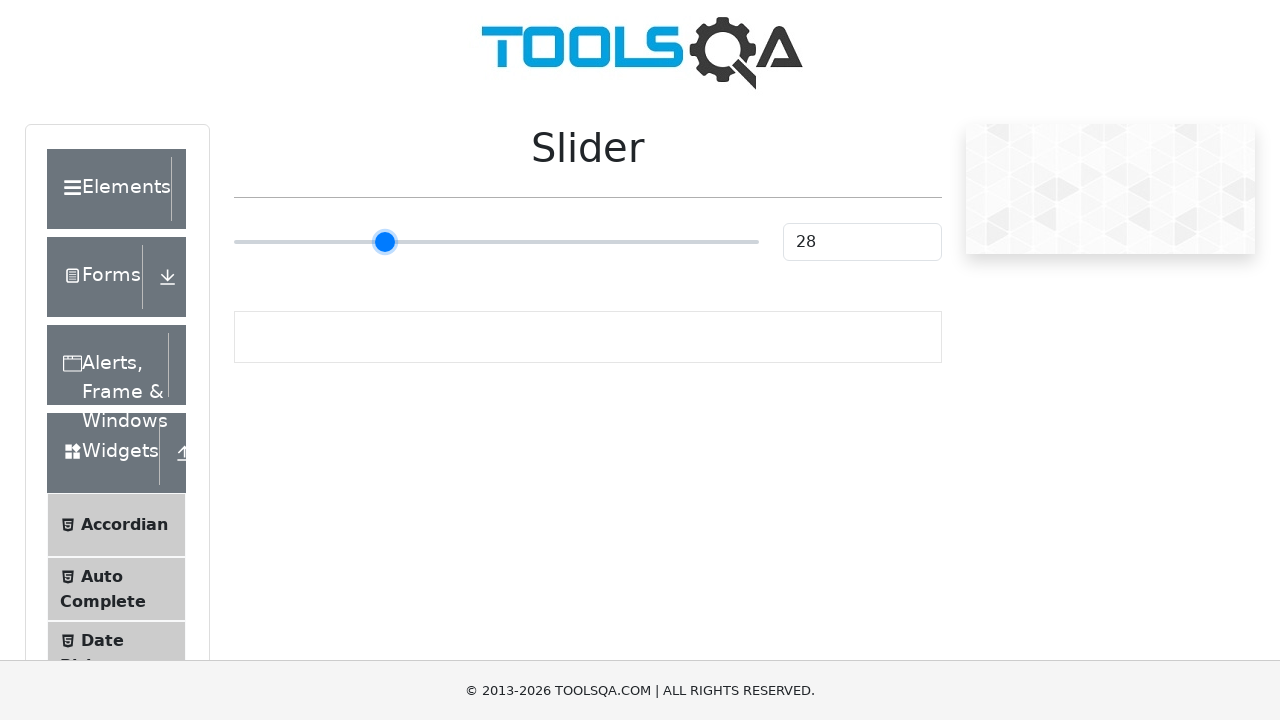

Pressed ArrowRight, slider value now: 29 on xpath=//*[@id='sliderContainer']/div/span/input
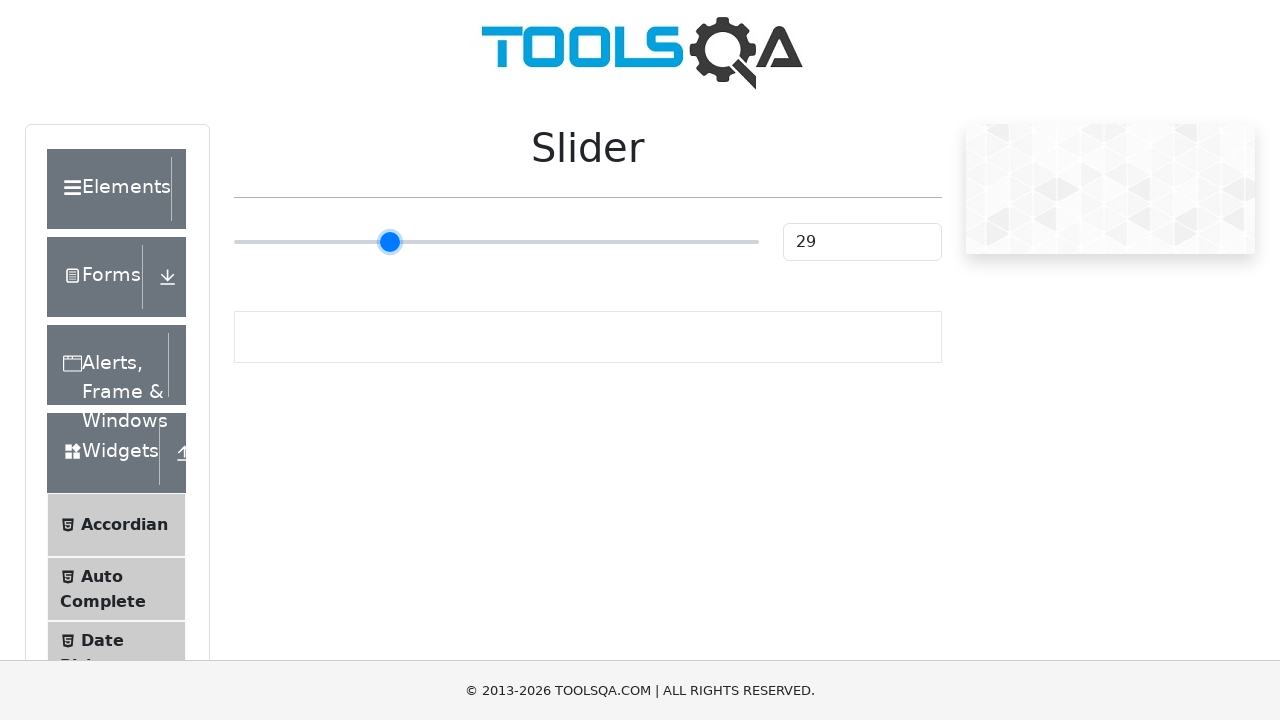

Pressed ArrowRight, slider value now: 30 on xpath=//*[@id='sliderContainer']/div/span/input
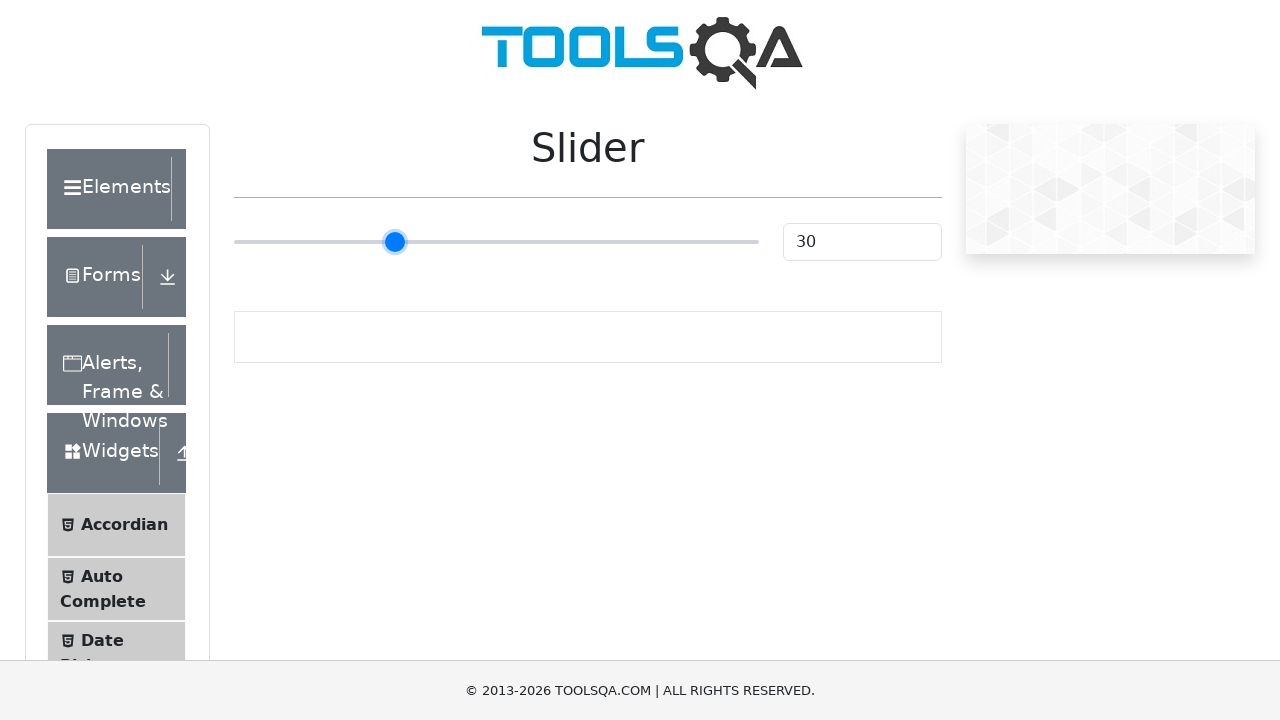

Pressed ArrowRight, slider value now: 31 on xpath=//*[@id='sliderContainer']/div/span/input
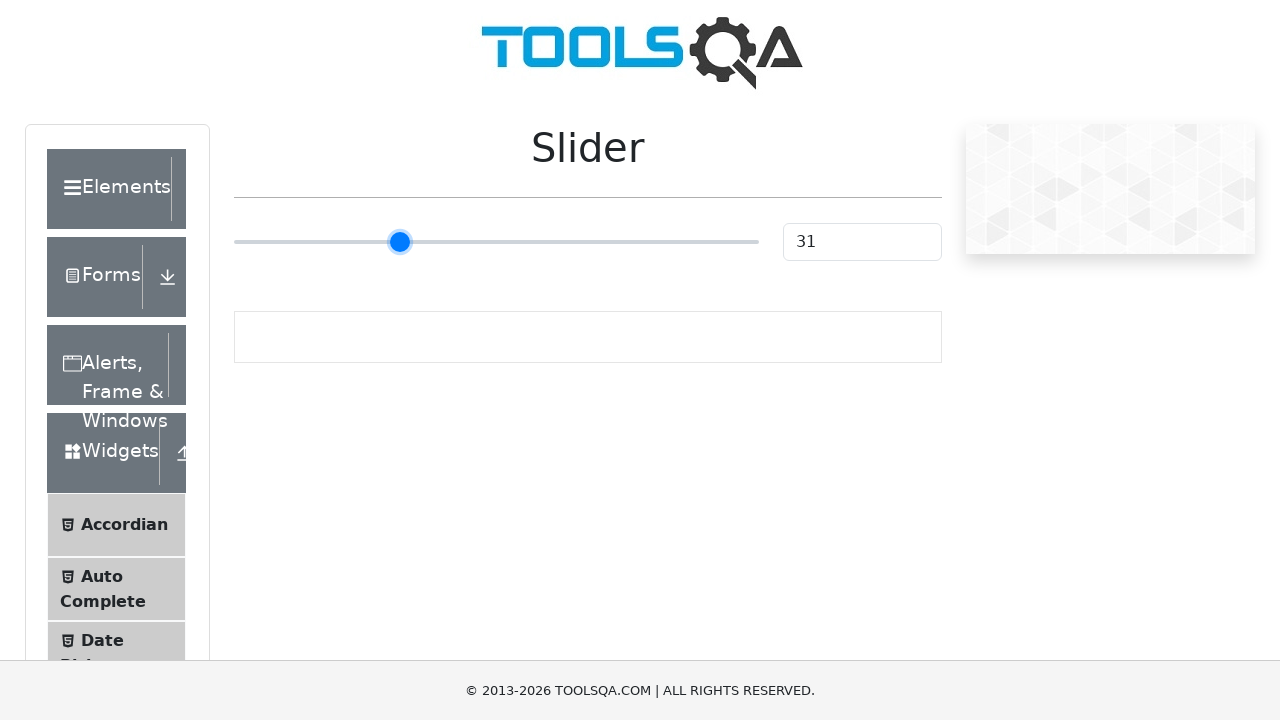

Pressed ArrowRight, slider value now: 32 on xpath=//*[@id='sliderContainer']/div/span/input
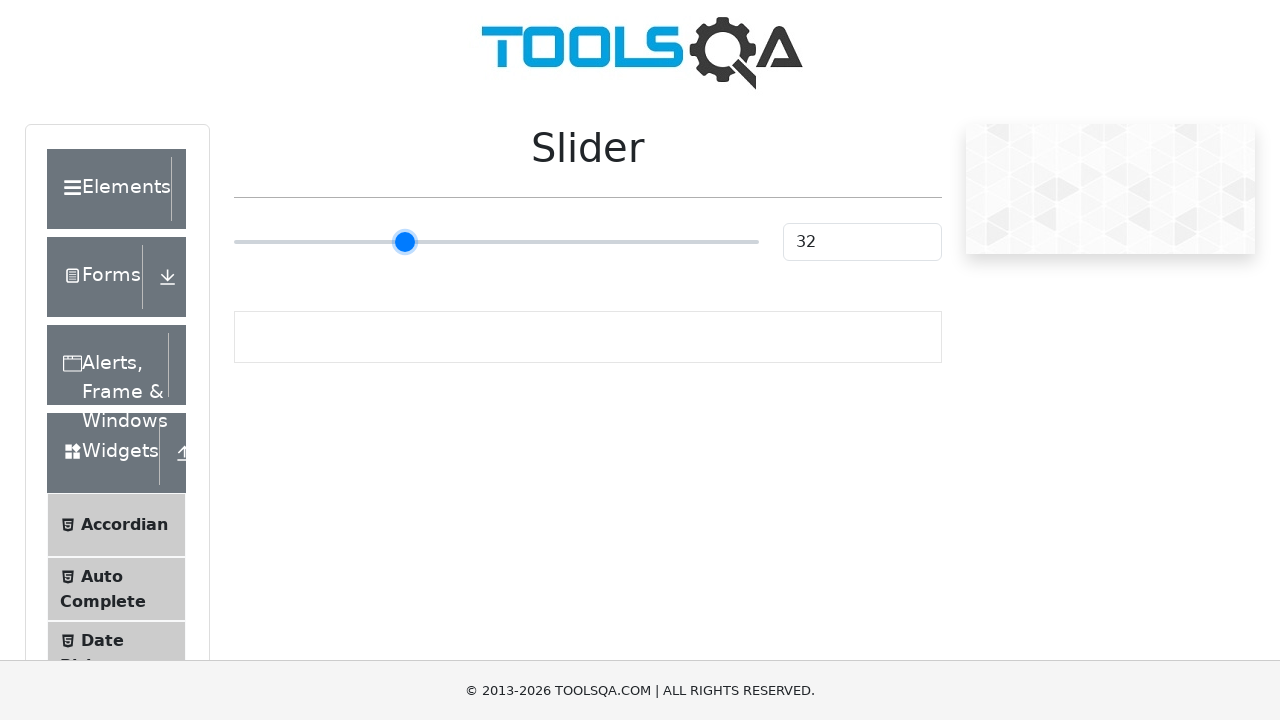

Pressed ArrowRight, slider value now: 33 on xpath=//*[@id='sliderContainer']/div/span/input
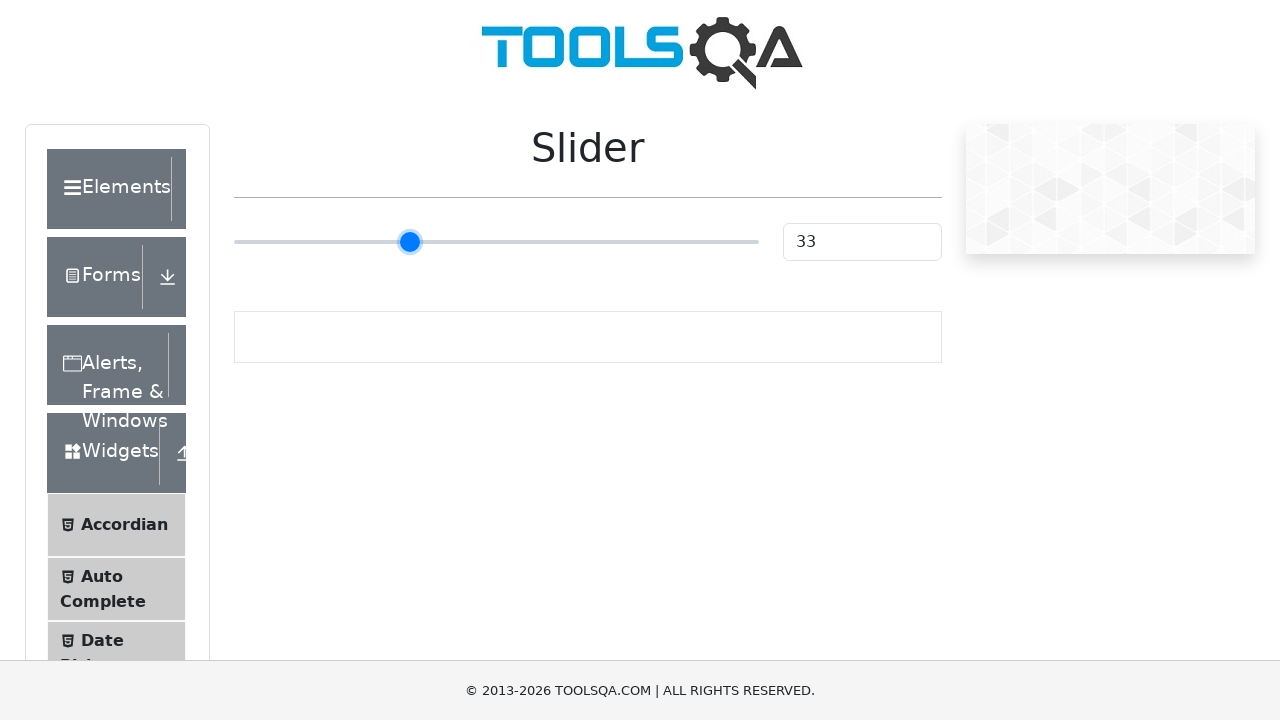

Pressed ArrowRight, slider value now: 34 on xpath=//*[@id='sliderContainer']/div/span/input
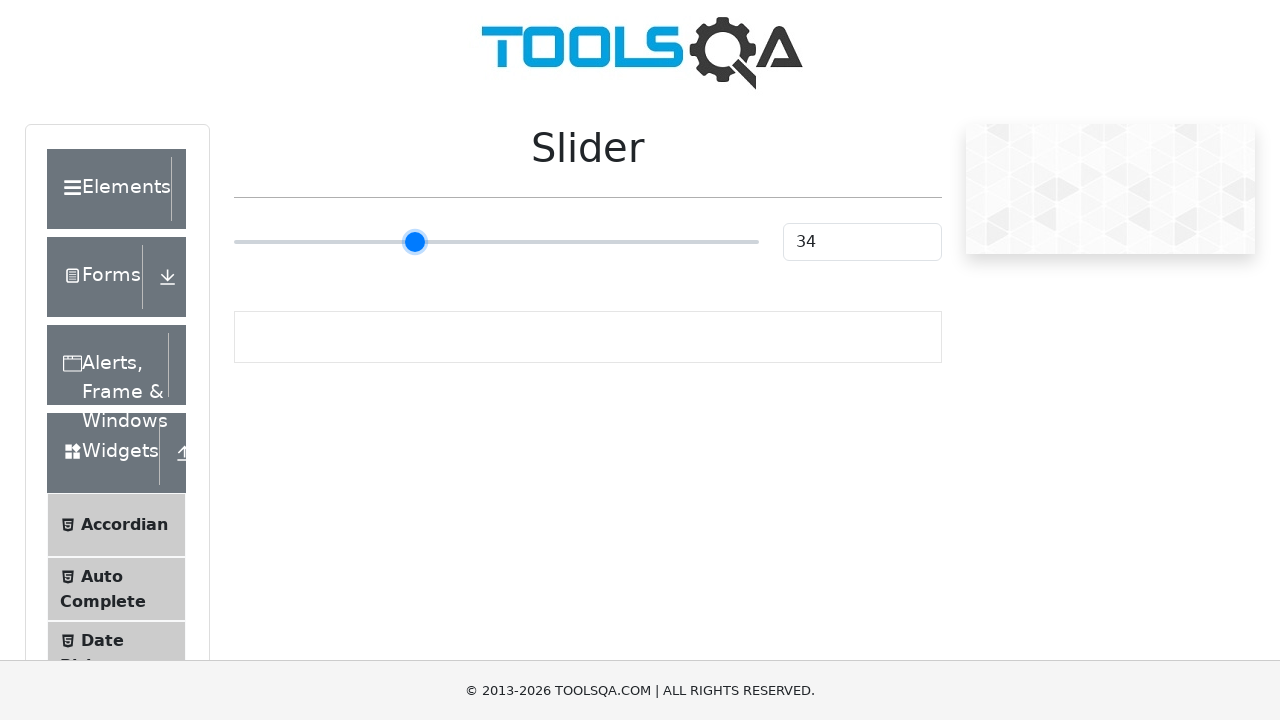

Pressed ArrowRight, slider value now: 35 on xpath=//*[@id='sliderContainer']/div/span/input
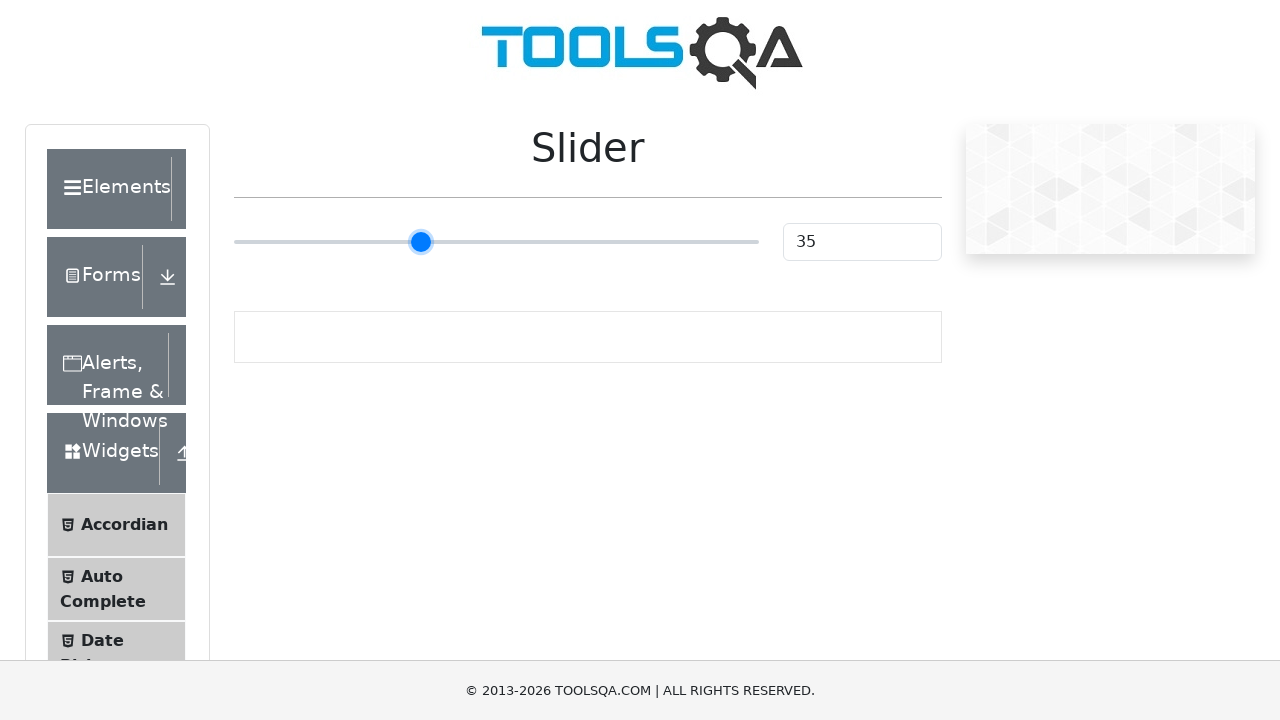

Pressed ArrowRight, slider value now: 36 on xpath=//*[@id='sliderContainer']/div/span/input
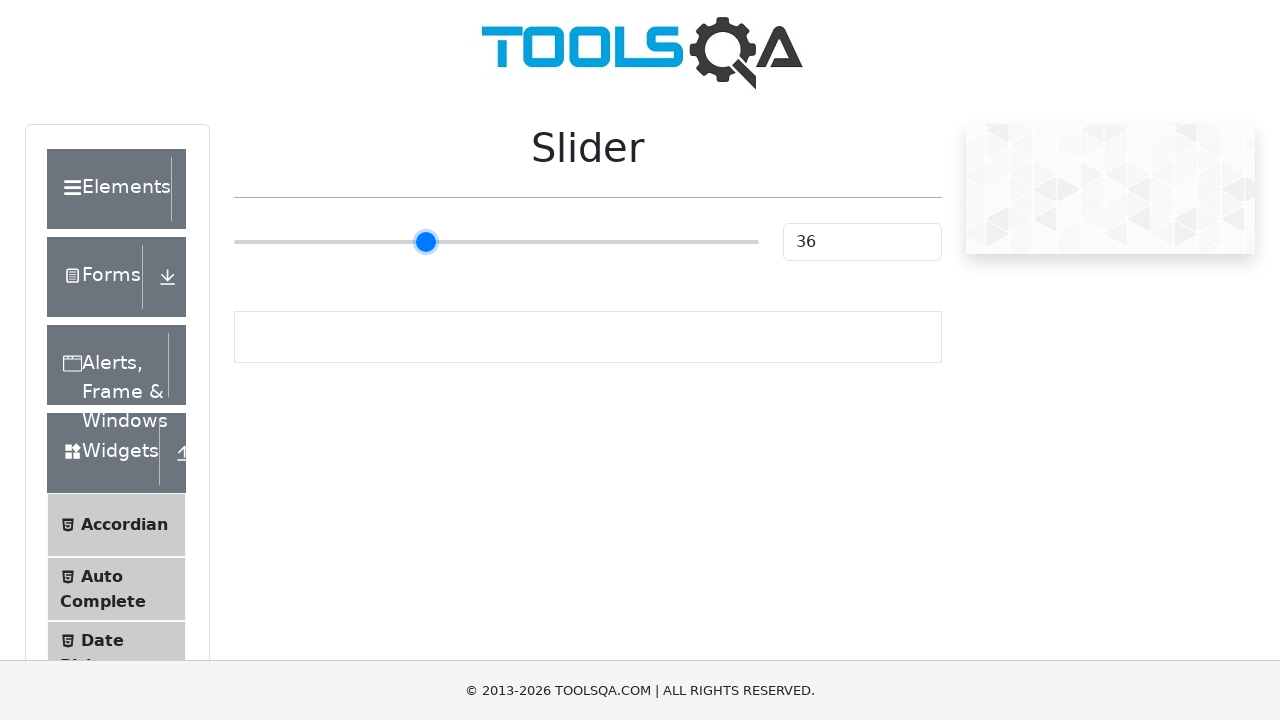

Pressed ArrowRight, slider value now: 37 on xpath=//*[@id='sliderContainer']/div/span/input
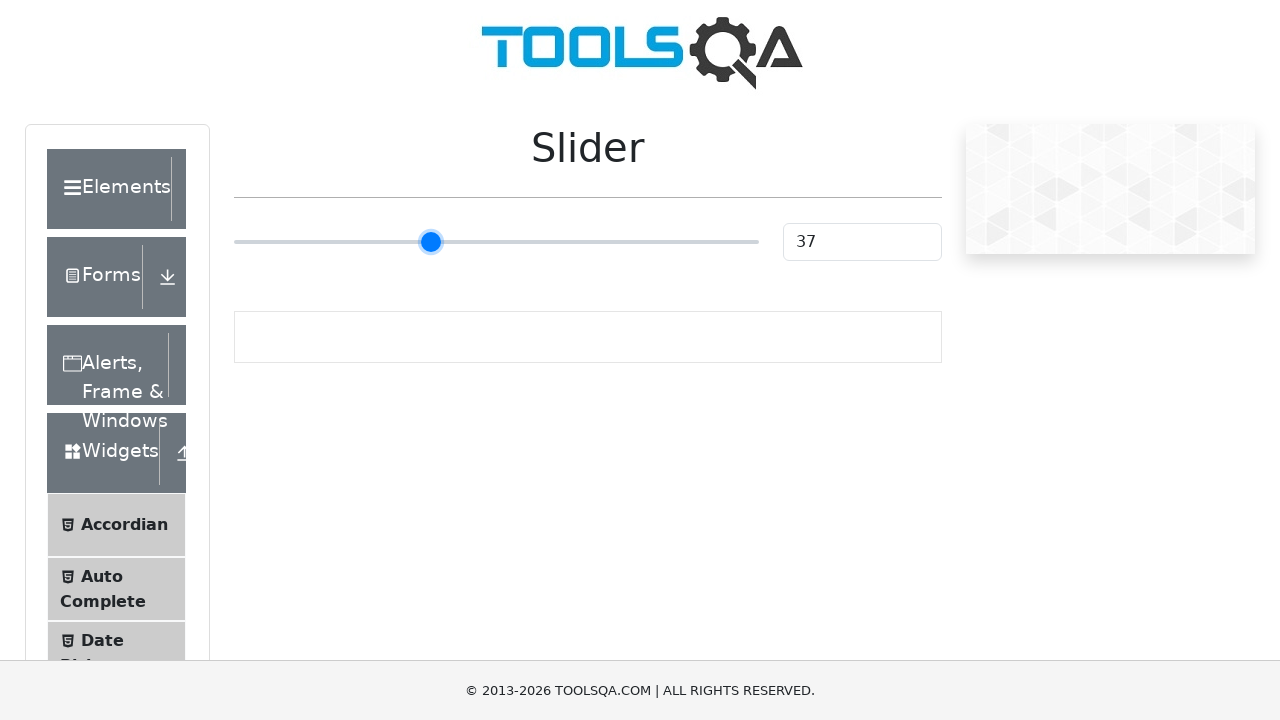

Pressed ArrowRight, slider value now: 38 on xpath=//*[@id='sliderContainer']/div/span/input
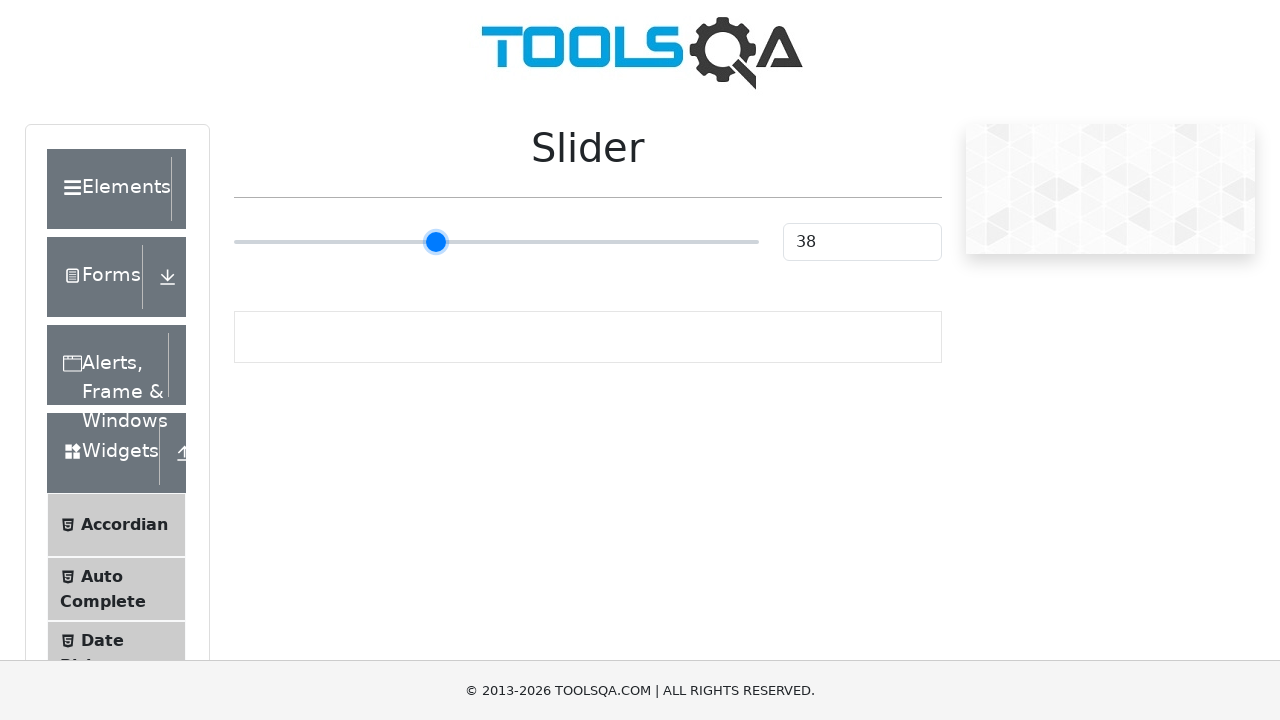

Pressed ArrowRight, slider value now: 39 on xpath=//*[@id='sliderContainer']/div/span/input
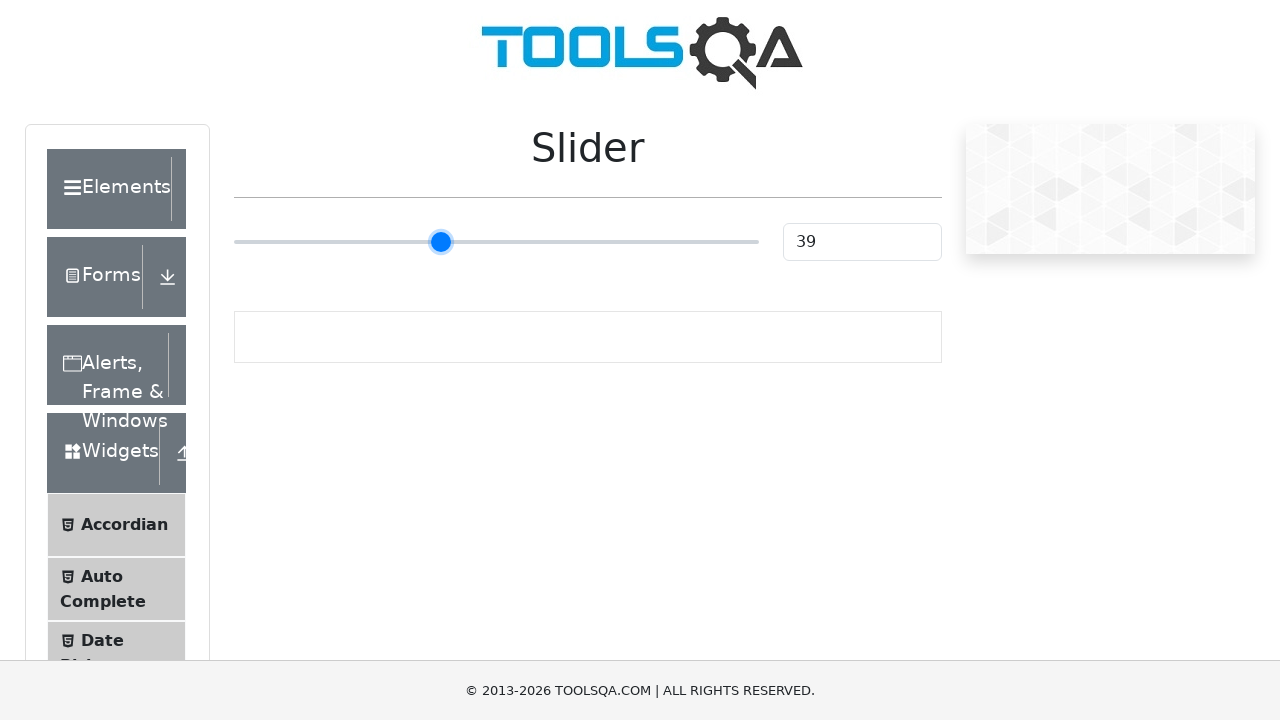

Pressed ArrowRight, slider value now: 40 on xpath=//*[@id='sliderContainer']/div/span/input
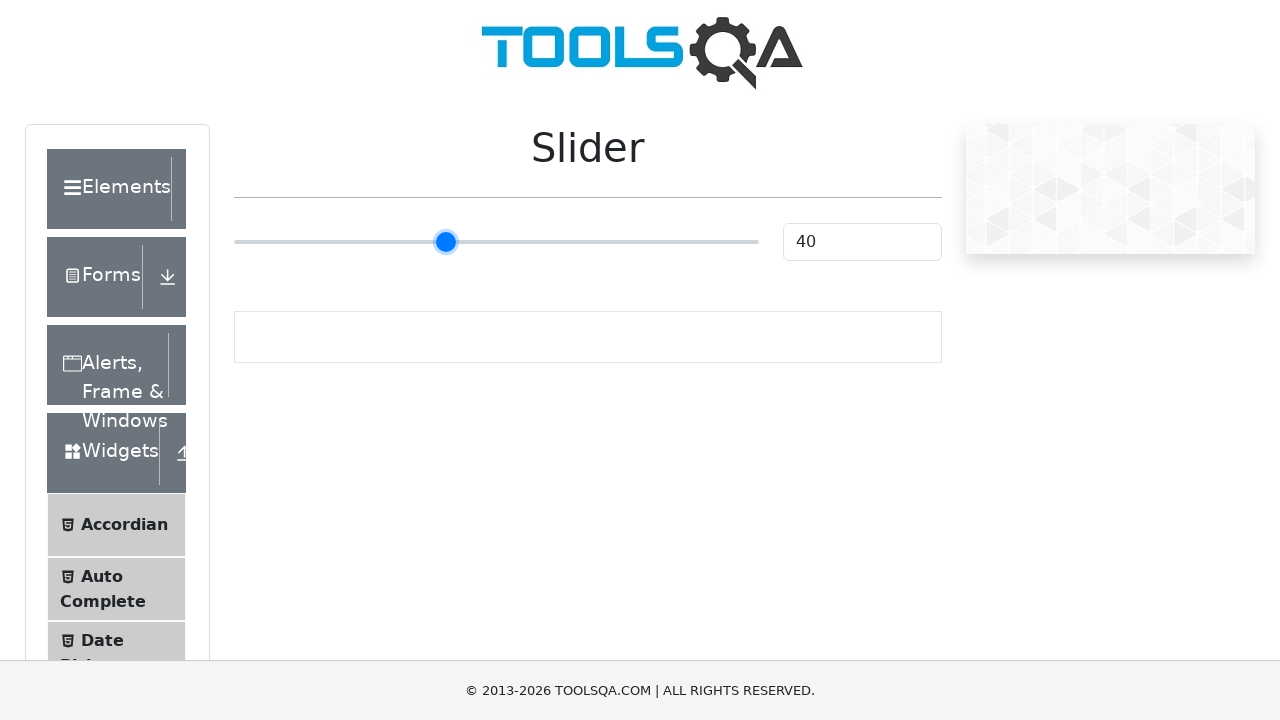

Pressed ArrowRight, slider value now: 41 on xpath=//*[@id='sliderContainer']/div/span/input
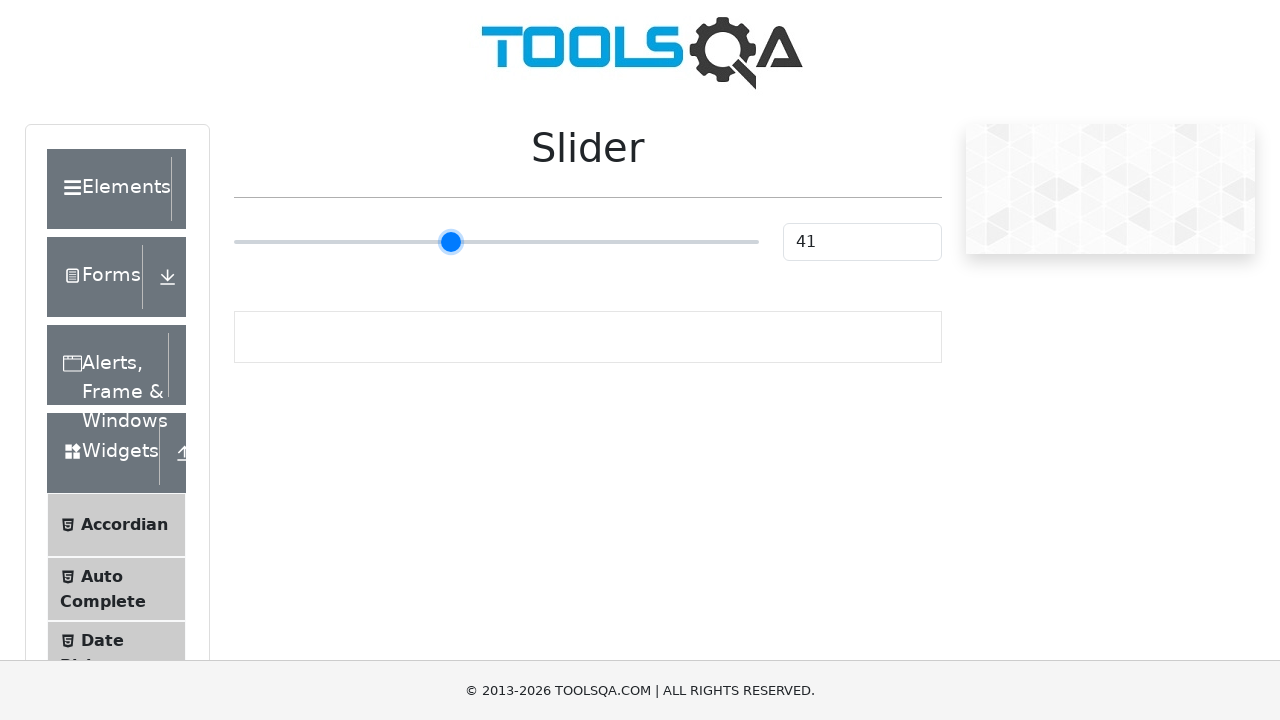

Pressed ArrowRight, slider value now: 42 on xpath=//*[@id='sliderContainer']/div/span/input
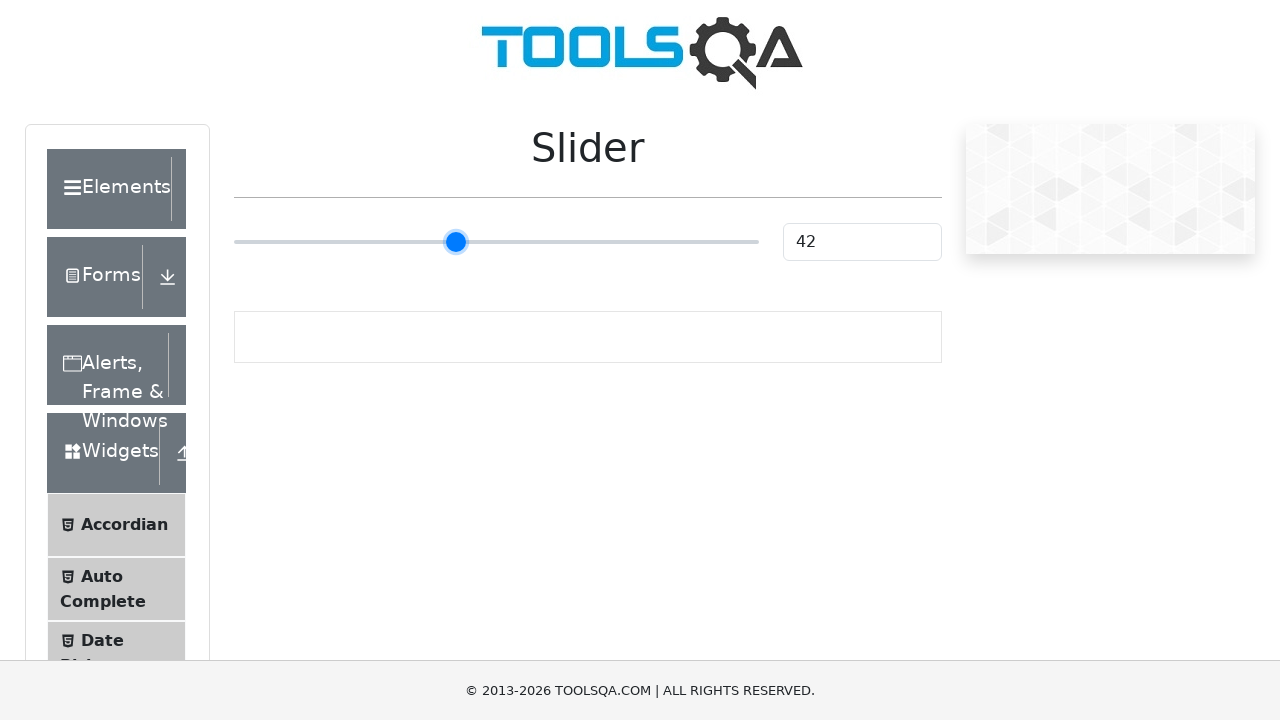

Pressed ArrowRight, slider value now: 43 on xpath=//*[@id='sliderContainer']/div/span/input
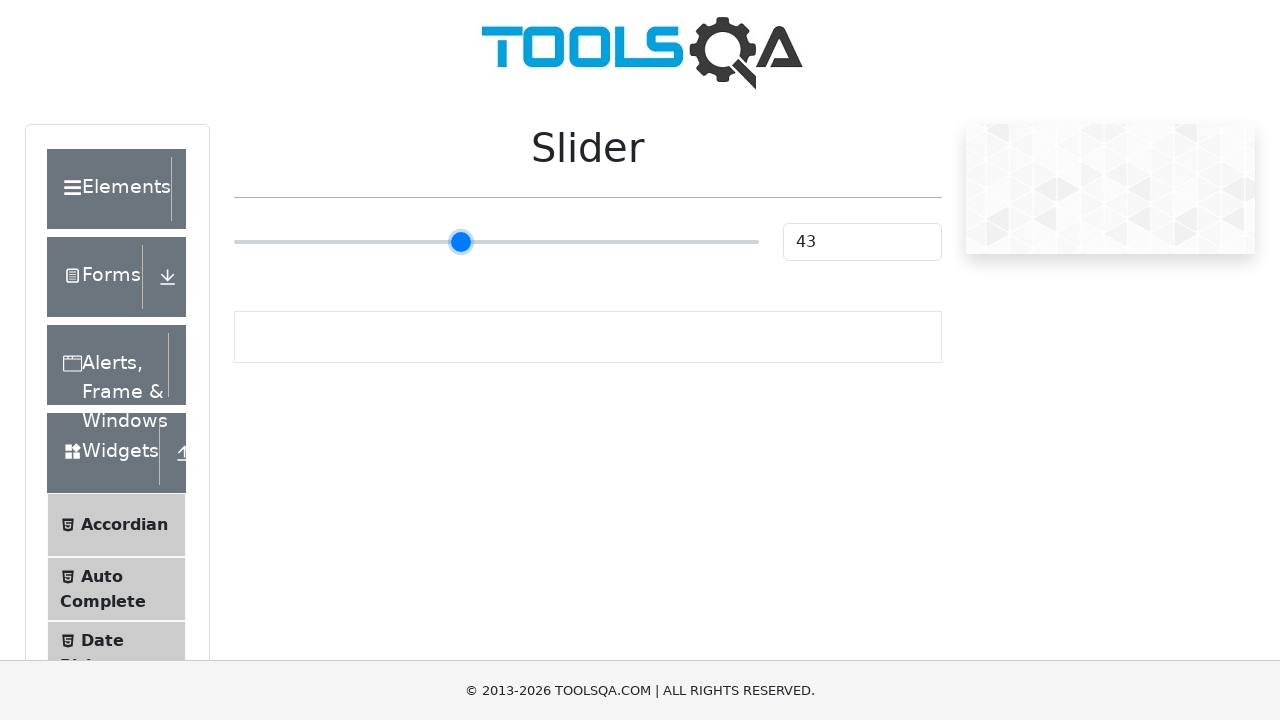

Pressed ArrowRight, slider value now: 44 on xpath=//*[@id='sliderContainer']/div/span/input
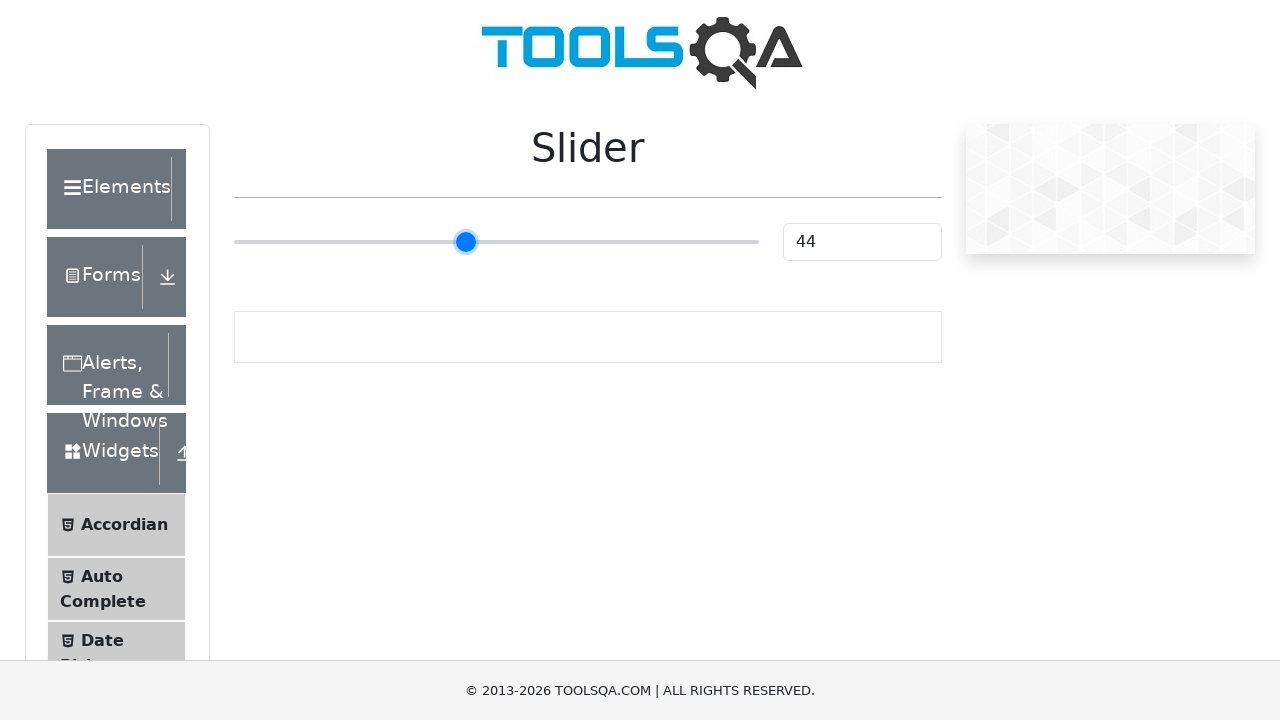

Pressed ArrowRight, slider value now: 45 on xpath=//*[@id='sliderContainer']/div/span/input
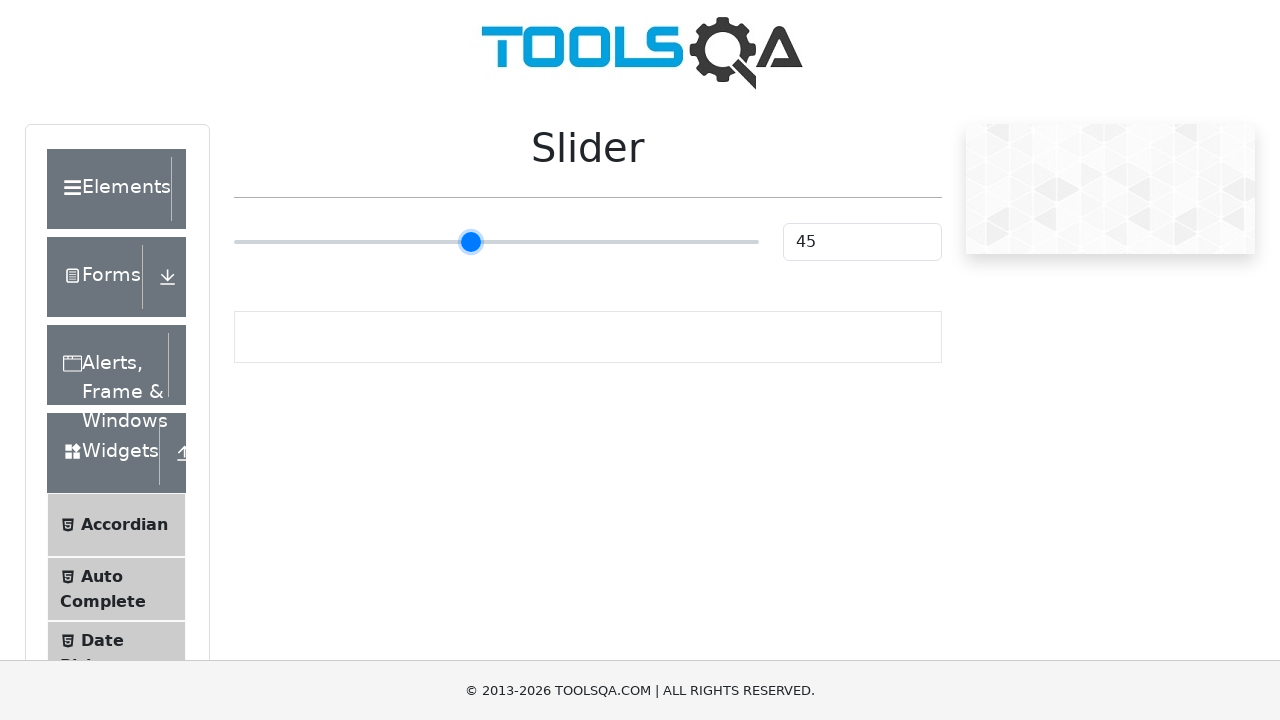

Pressed ArrowRight, slider value now: 46 on xpath=//*[@id='sliderContainer']/div/span/input
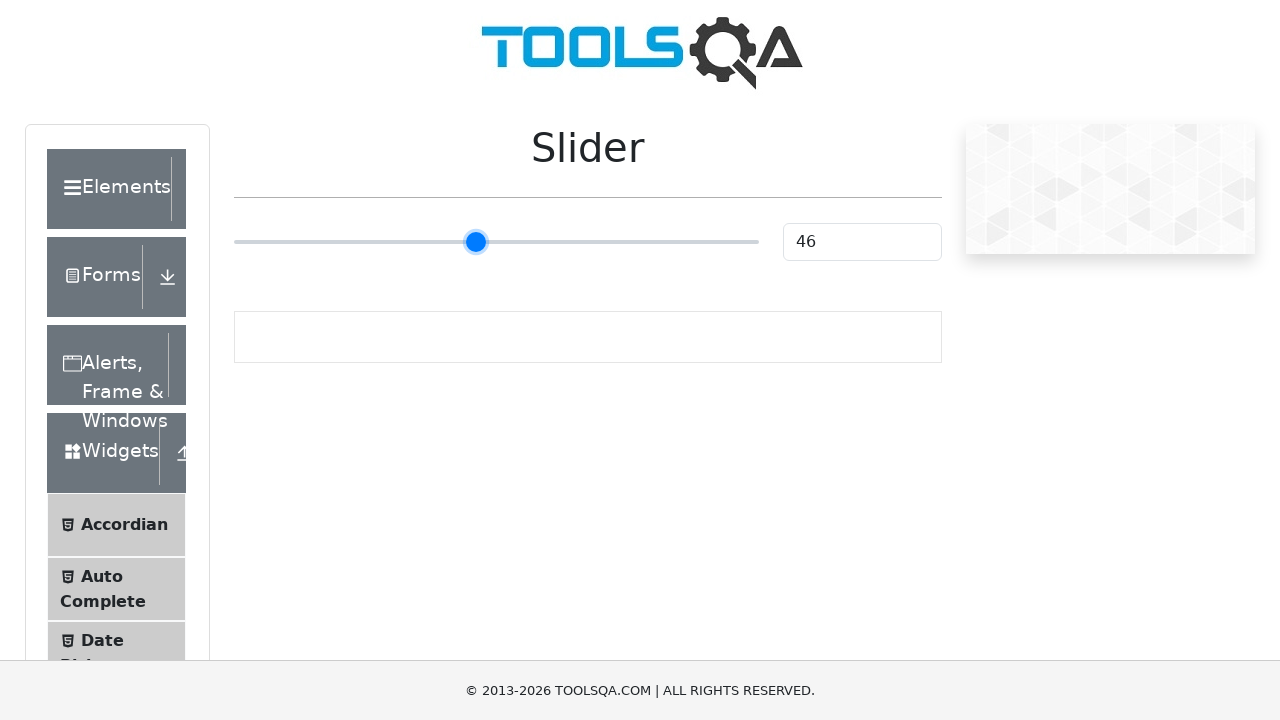

Pressed ArrowRight, slider value now: 47 on xpath=//*[@id='sliderContainer']/div/span/input
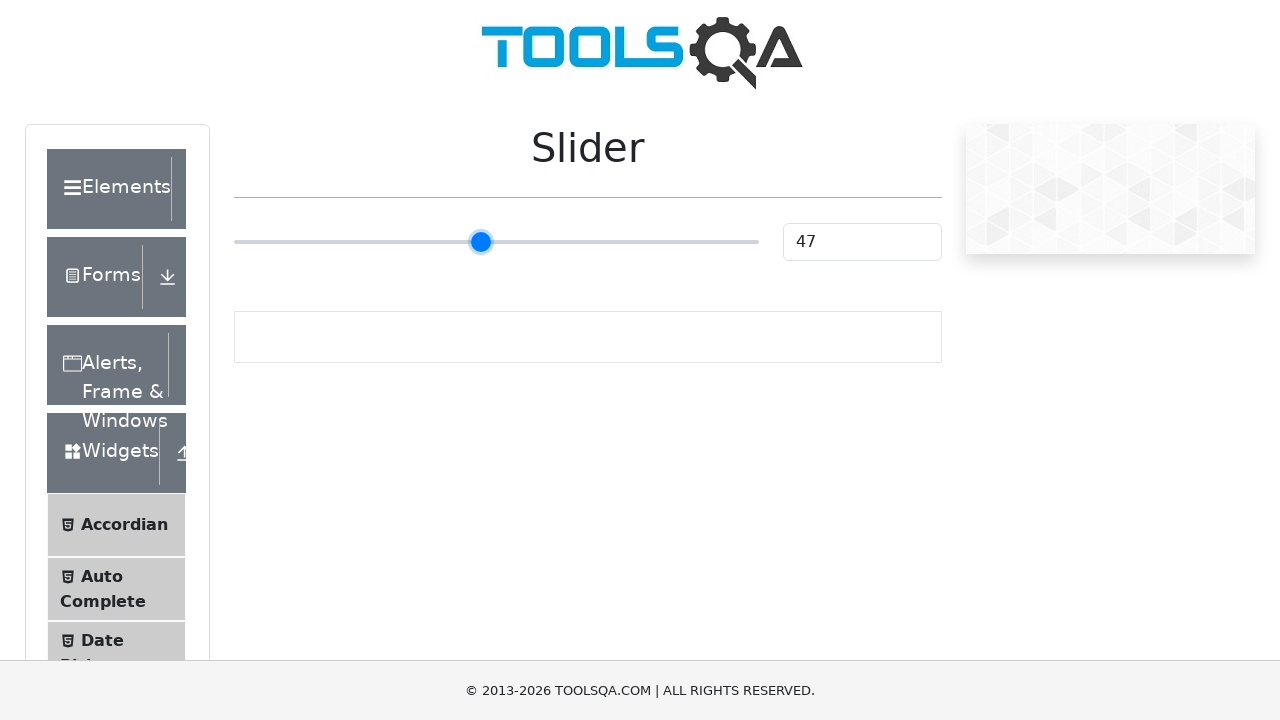

Pressed ArrowRight, slider value now: 48 on xpath=//*[@id='sliderContainer']/div/span/input
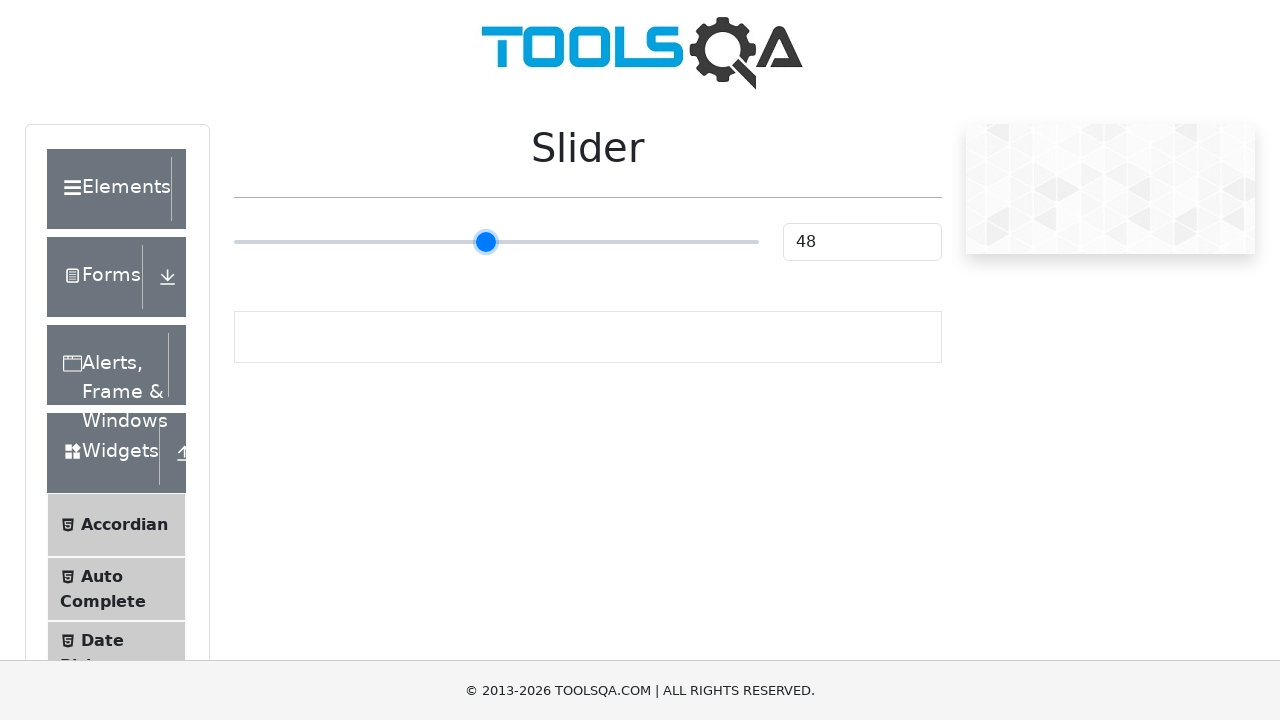

Pressed ArrowRight, slider value now: 49 on xpath=//*[@id='sliderContainer']/div/span/input
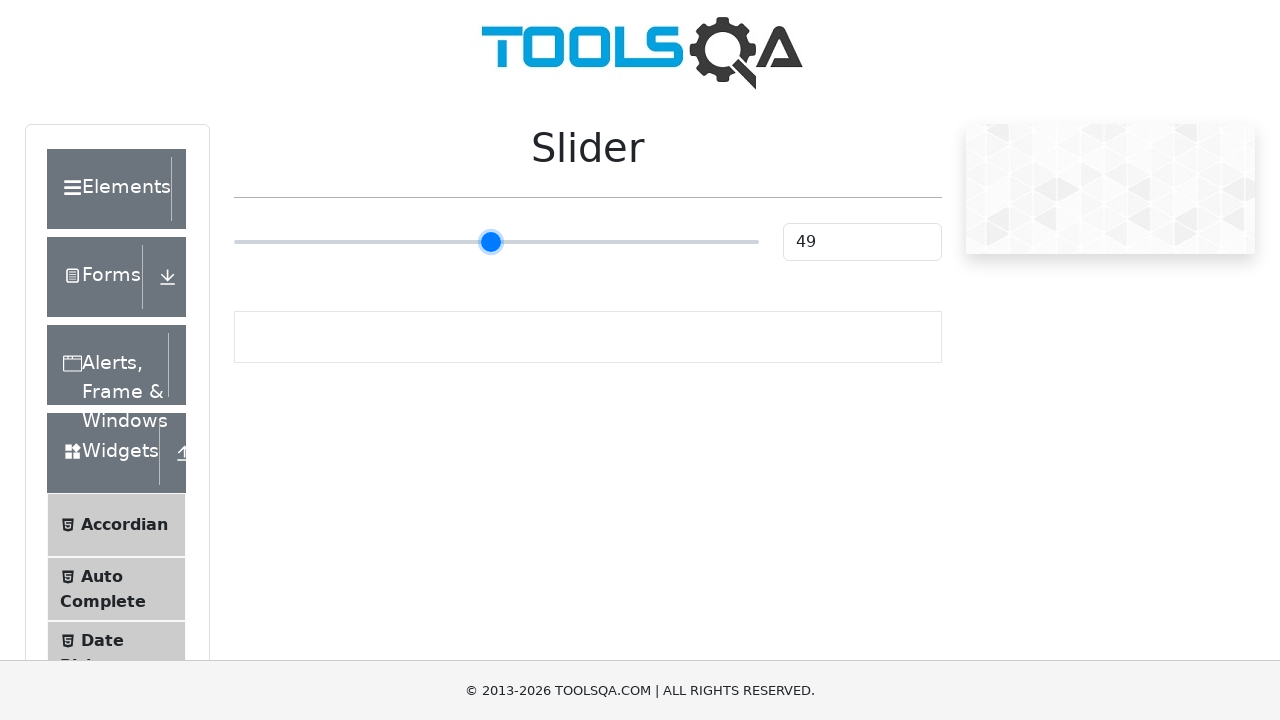

Pressed ArrowRight, slider value now: 50 on xpath=//*[@id='sliderContainer']/div/span/input
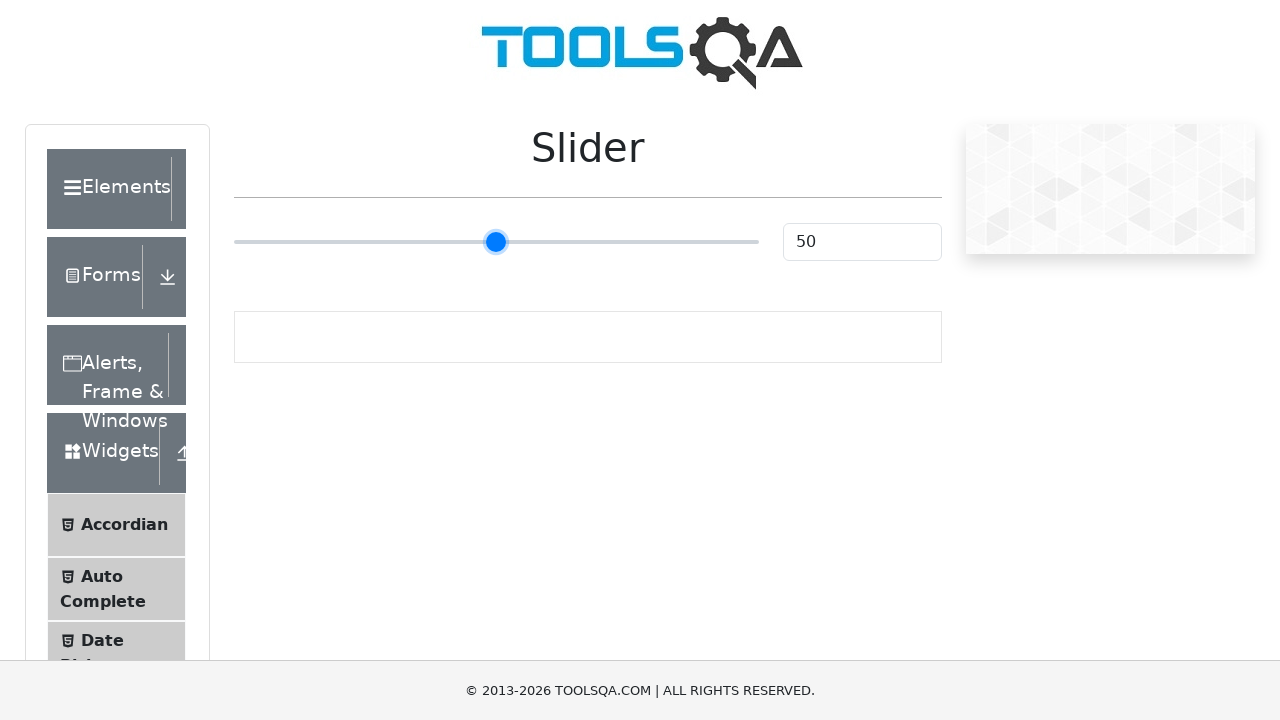

Pressed ArrowRight, slider value now: 51 on xpath=//*[@id='sliderContainer']/div/span/input
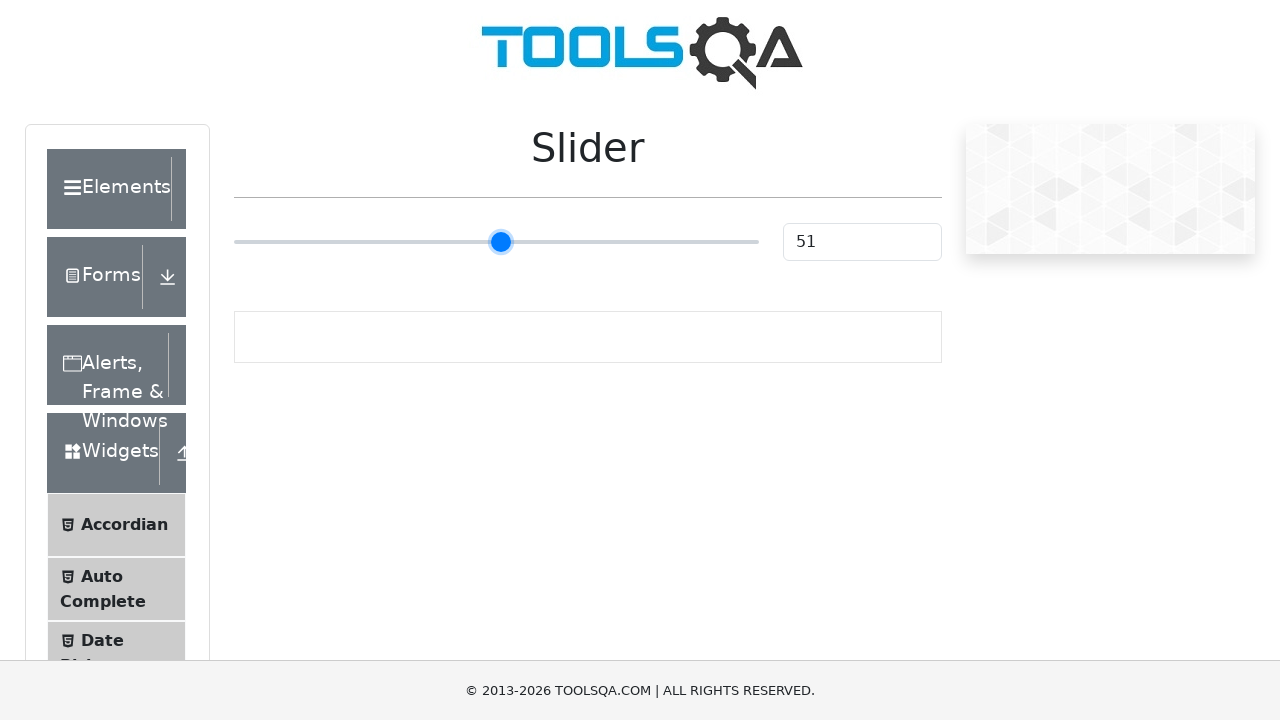

Pressed ArrowRight, slider value now: 52 on xpath=//*[@id='sliderContainer']/div/span/input
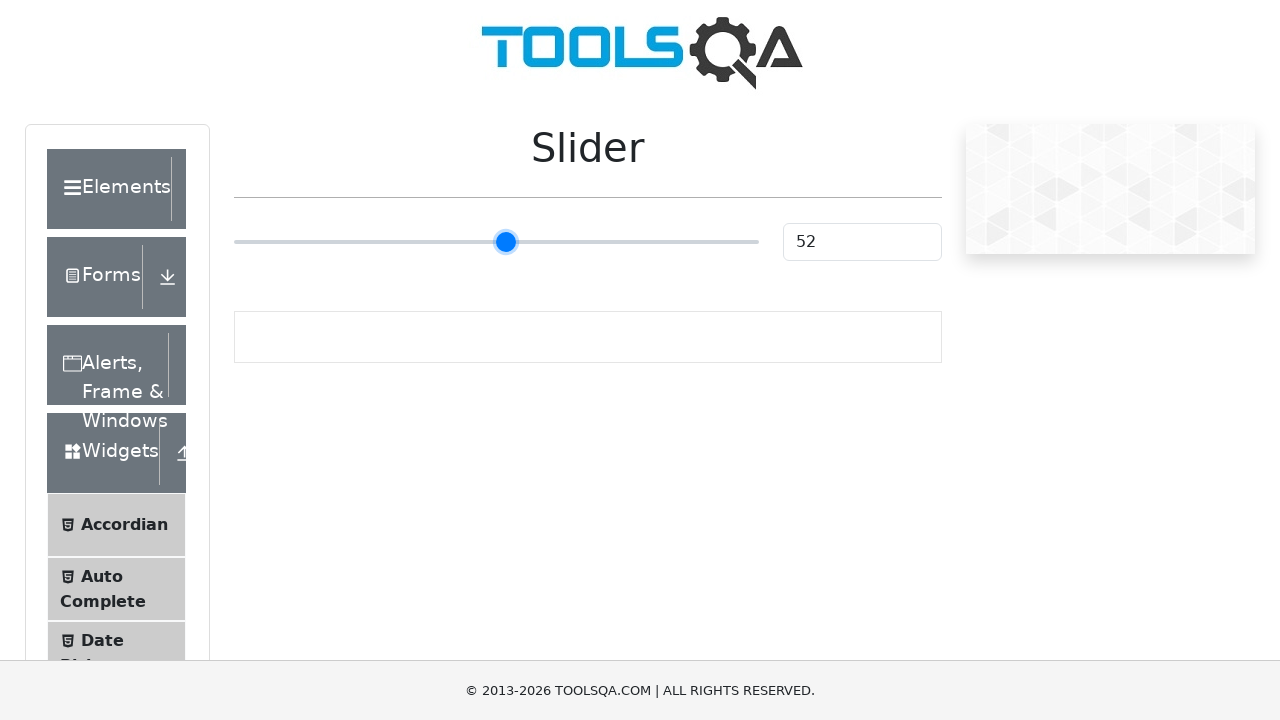

Pressed ArrowRight, slider value now: 53 on xpath=//*[@id='sliderContainer']/div/span/input
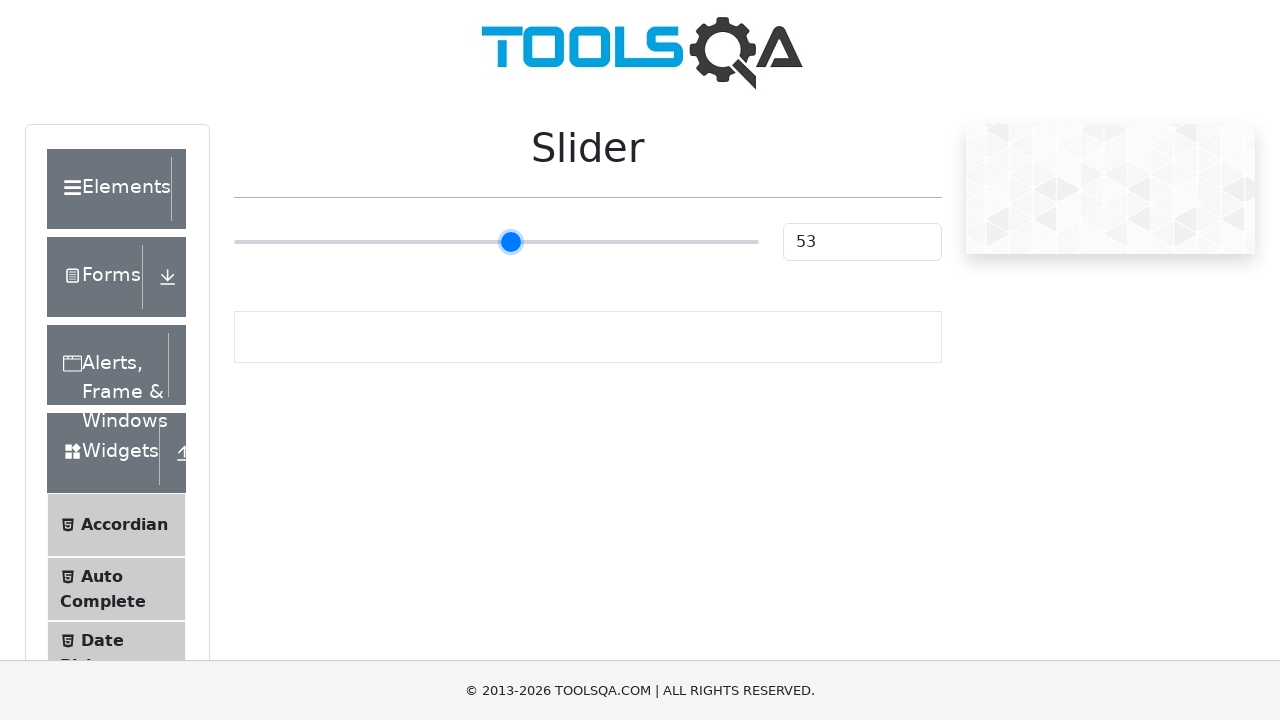

Pressed ArrowRight, slider value now: 54 on xpath=//*[@id='sliderContainer']/div/span/input
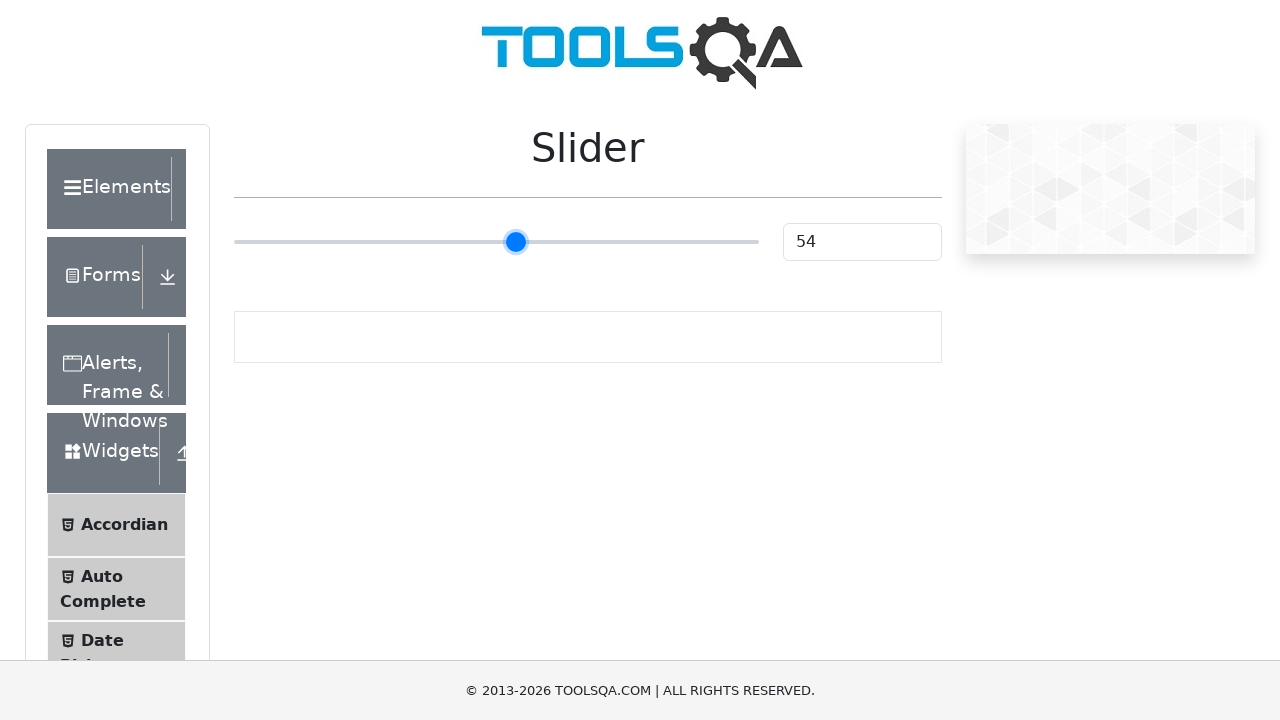

Pressed ArrowRight, slider value now: 55 on xpath=//*[@id='sliderContainer']/div/span/input
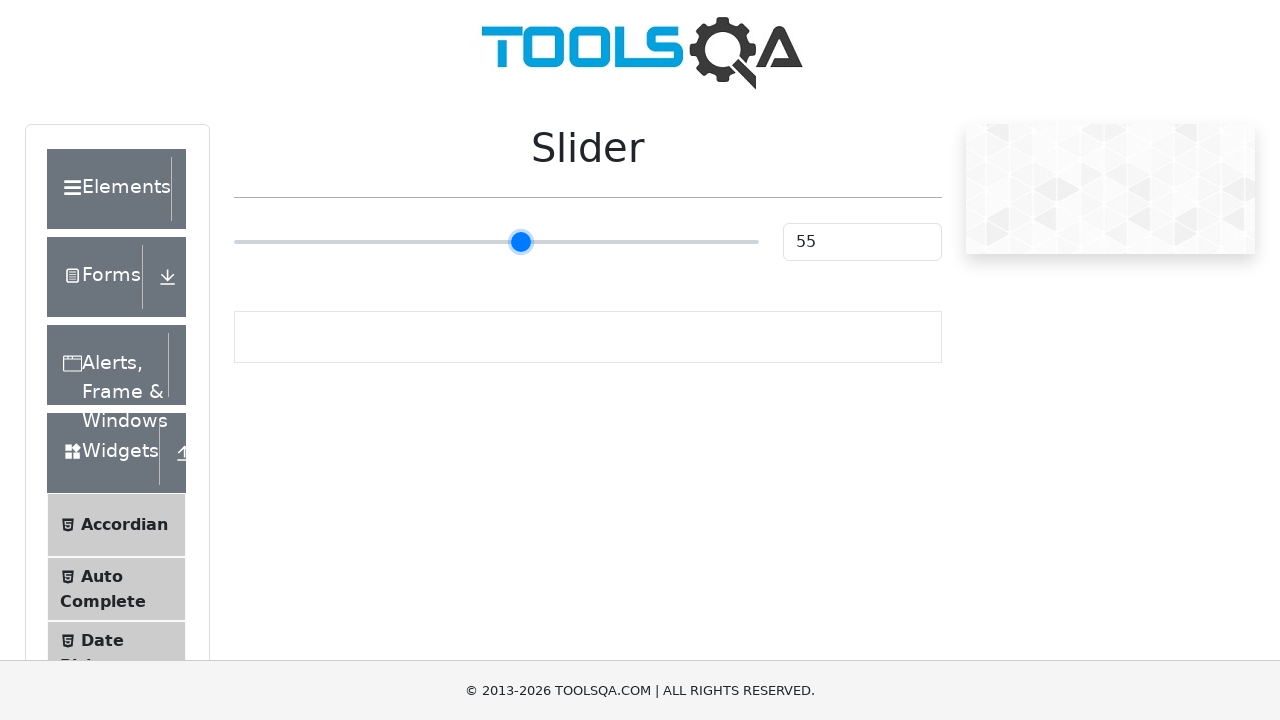

Pressed ArrowRight, slider value now: 56 on xpath=//*[@id='sliderContainer']/div/span/input
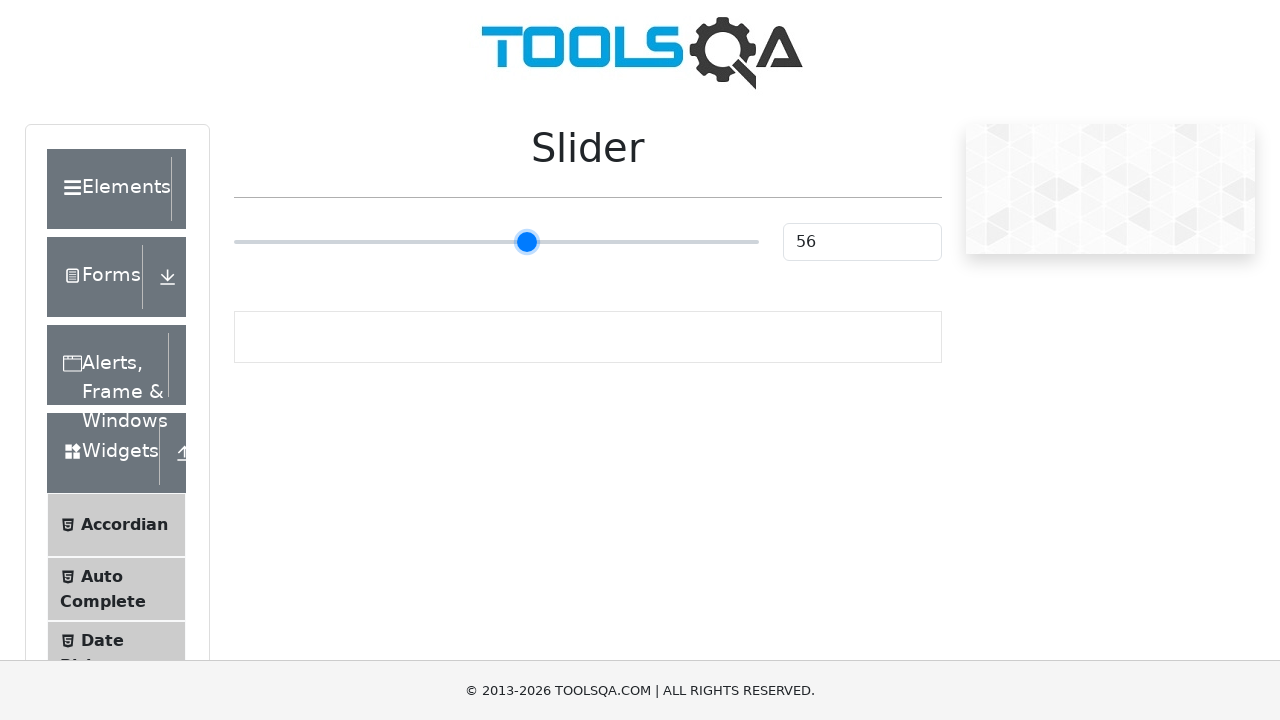

Pressed ArrowRight, slider value now: 57 on xpath=//*[@id='sliderContainer']/div/span/input
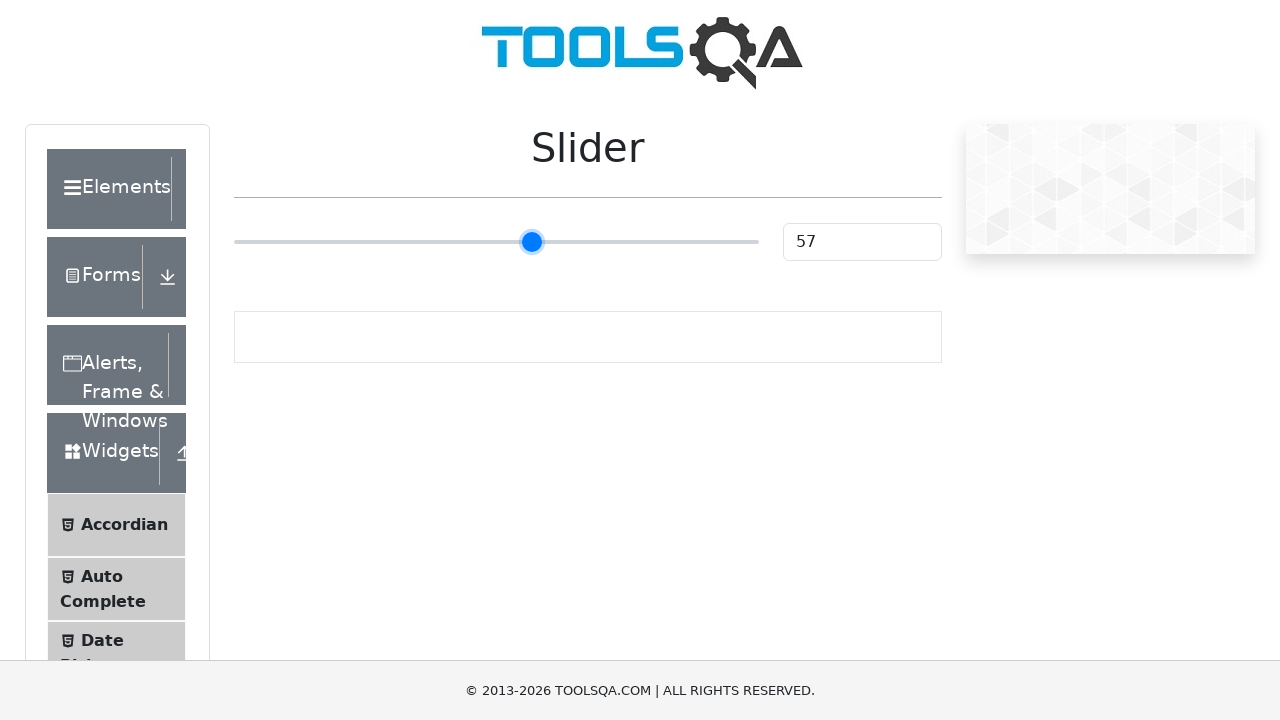

Pressed ArrowRight, slider value now: 58 on xpath=//*[@id='sliderContainer']/div/span/input
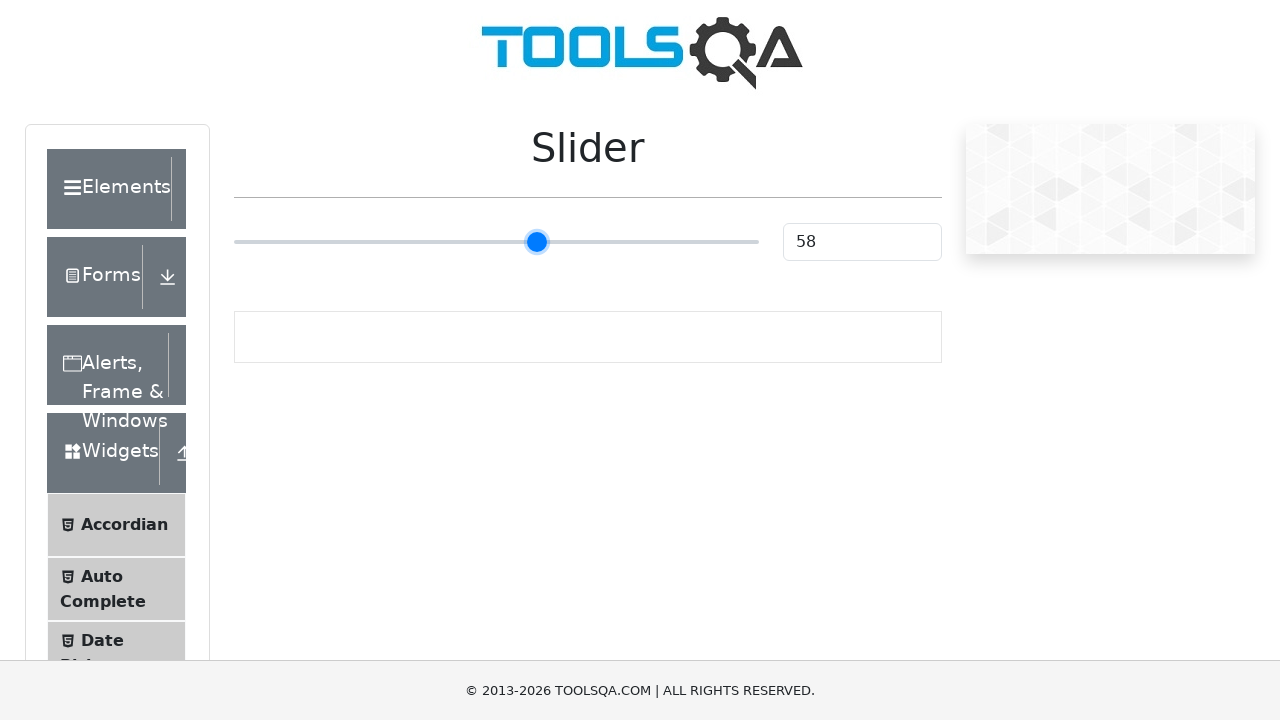

Pressed ArrowRight, slider value now: 59 on xpath=//*[@id='sliderContainer']/div/span/input
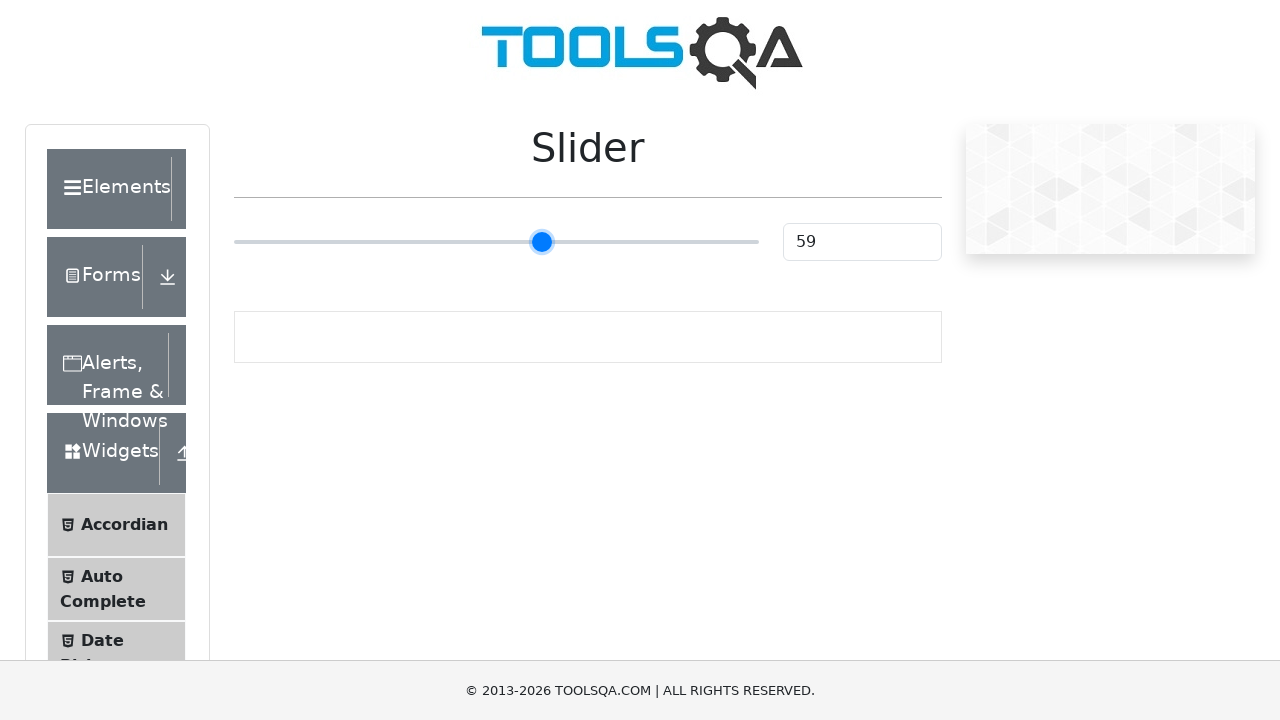

Pressed ArrowRight, slider value now: 60 on xpath=//*[@id='sliderContainer']/div/span/input
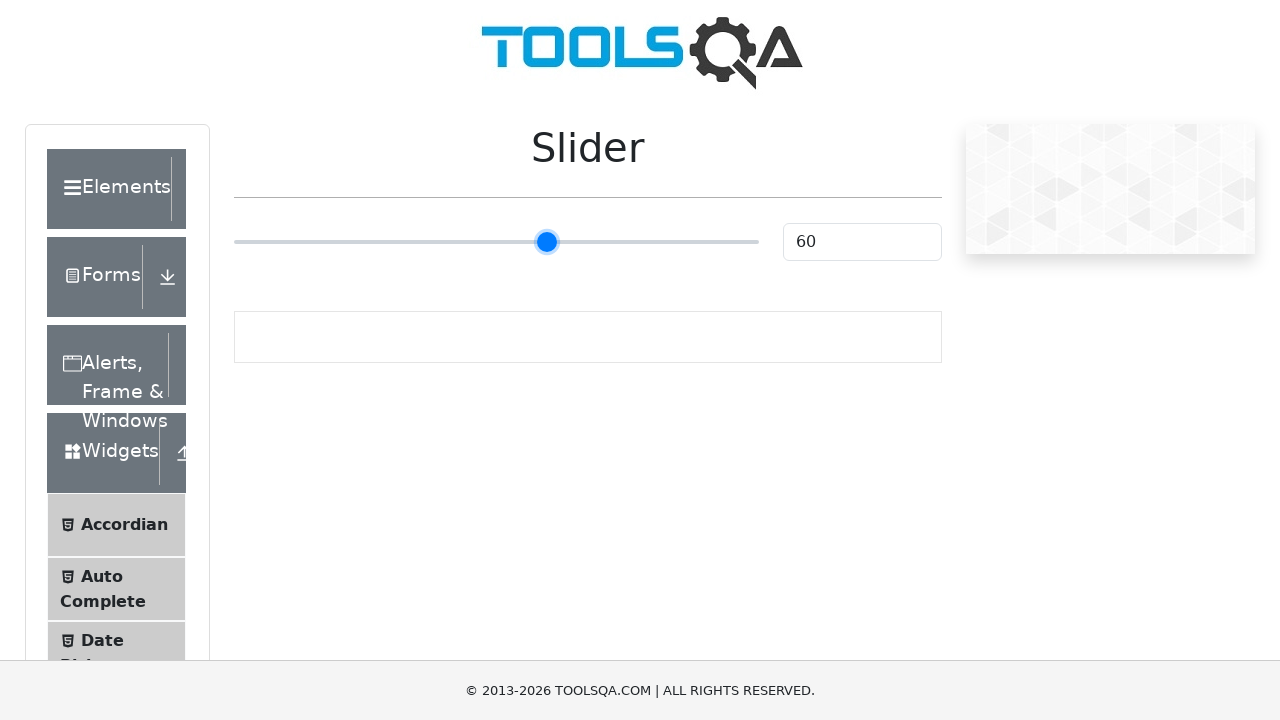

Pressed ArrowRight, slider value now: 61 on xpath=//*[@id='sliderContainer']/div/span/input
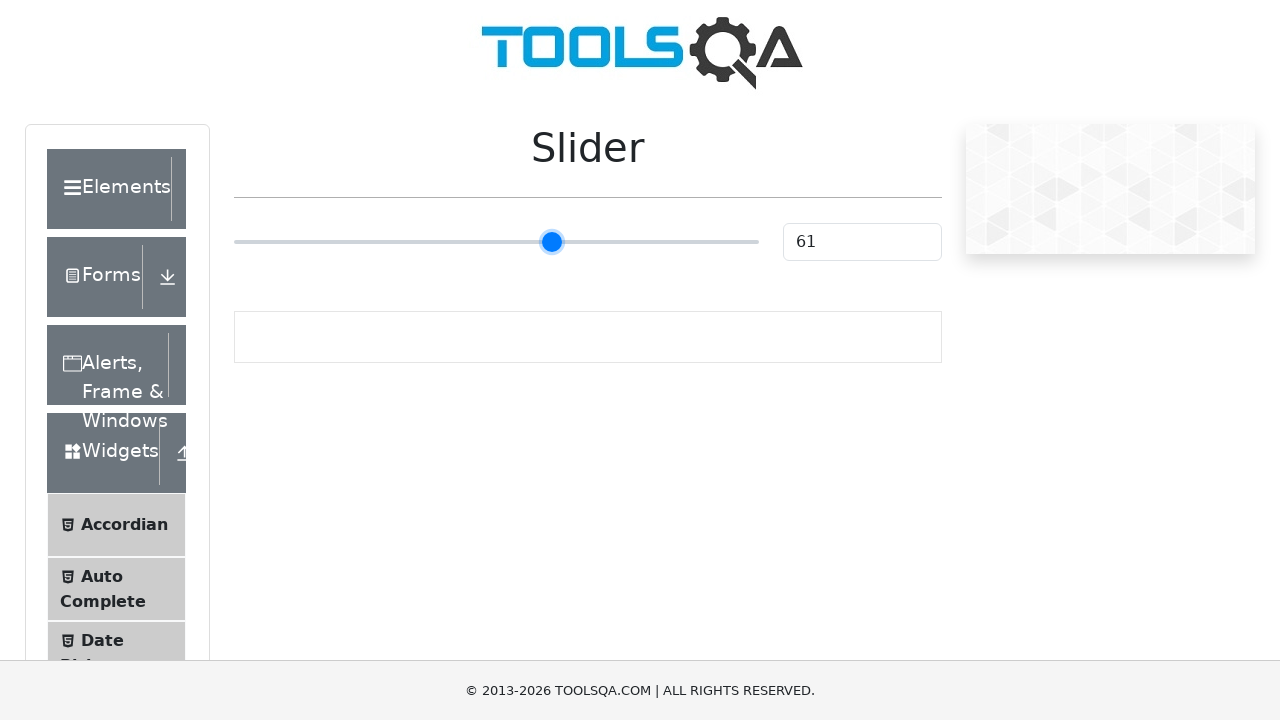

Pressed ArrowRight, slider value now: 62 on xpath=//*[@id='sliderContainer']/div/span/input
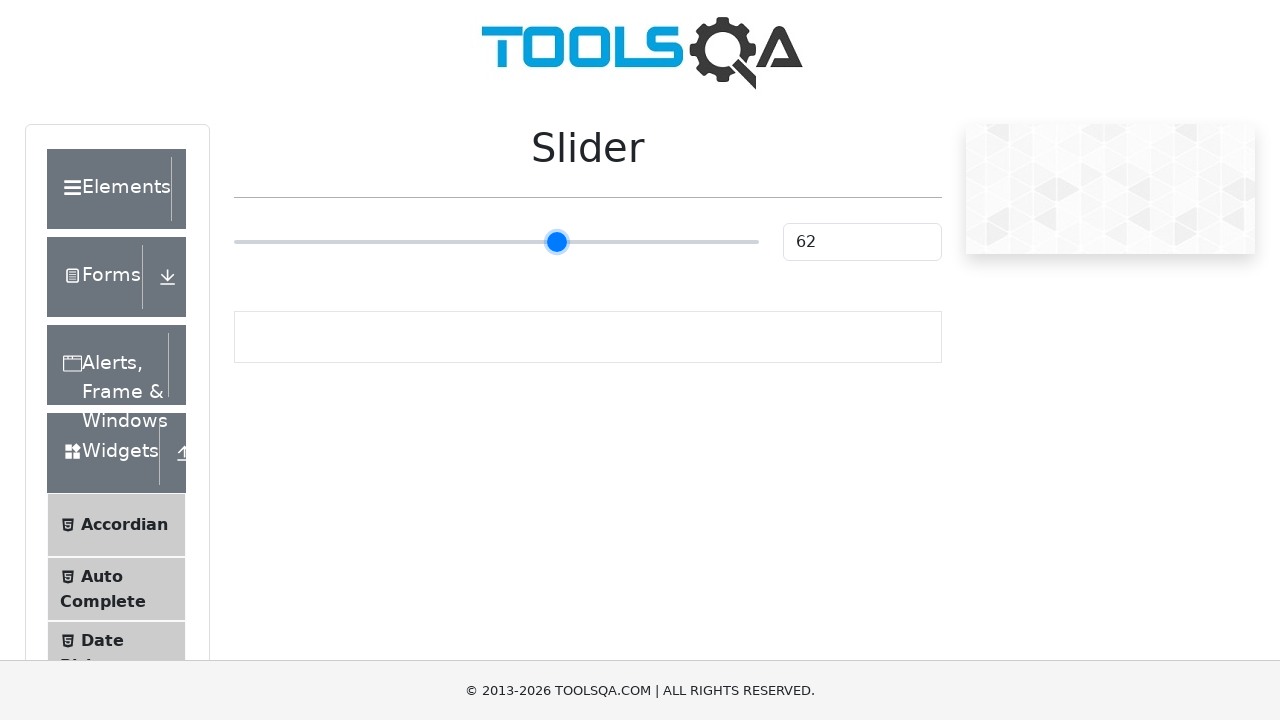

Pressed ArrowRight, slider value now: 63 on xpath=//*[@id='sliderContainer']/div/span/input
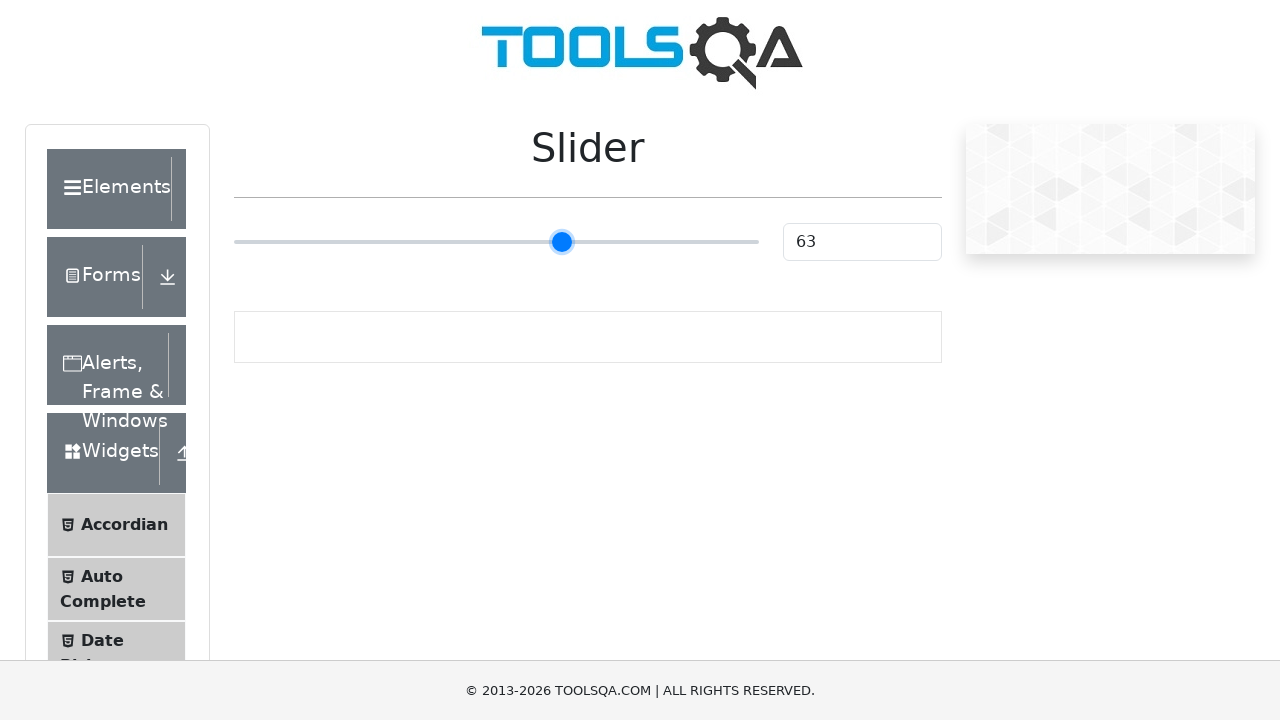

Pressed ArrowRight, slider value now: 64 on xpath=//*[@id='sliderContainer']/div/span/input
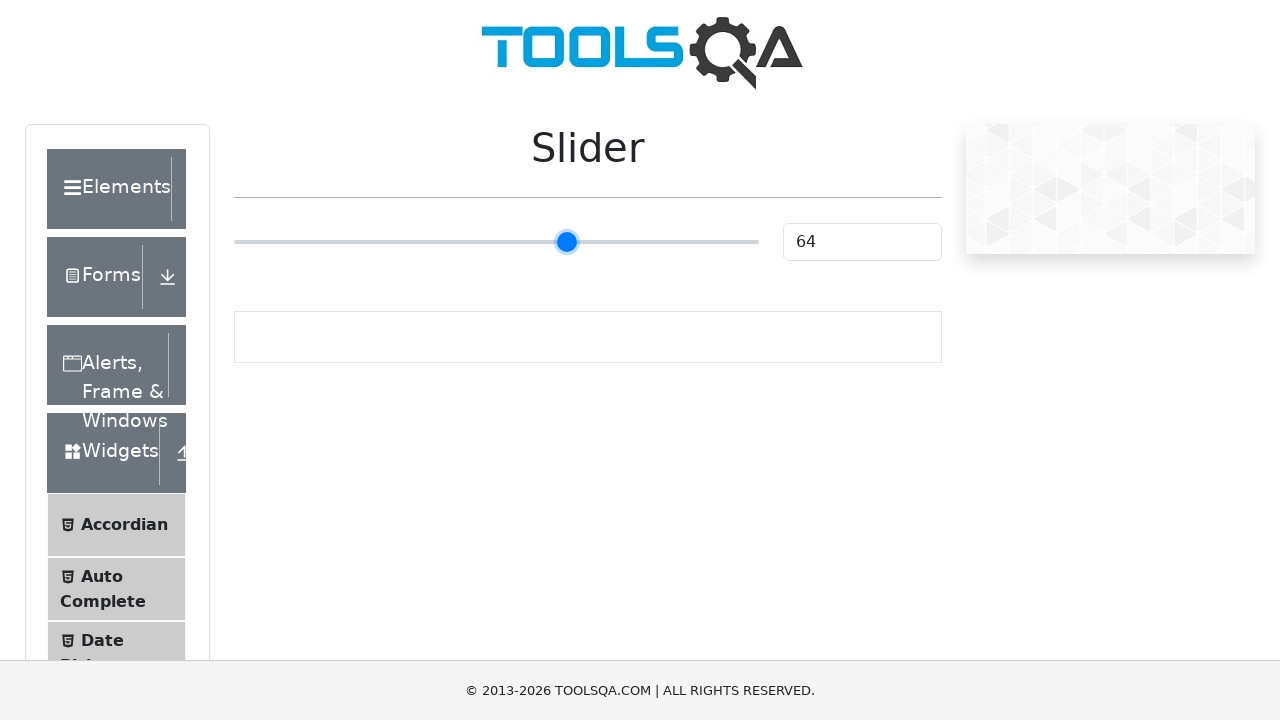

Pressed ArrowRight, slider value now: 65 on xpath=//*[@id='sliderContainer']/div/span/input
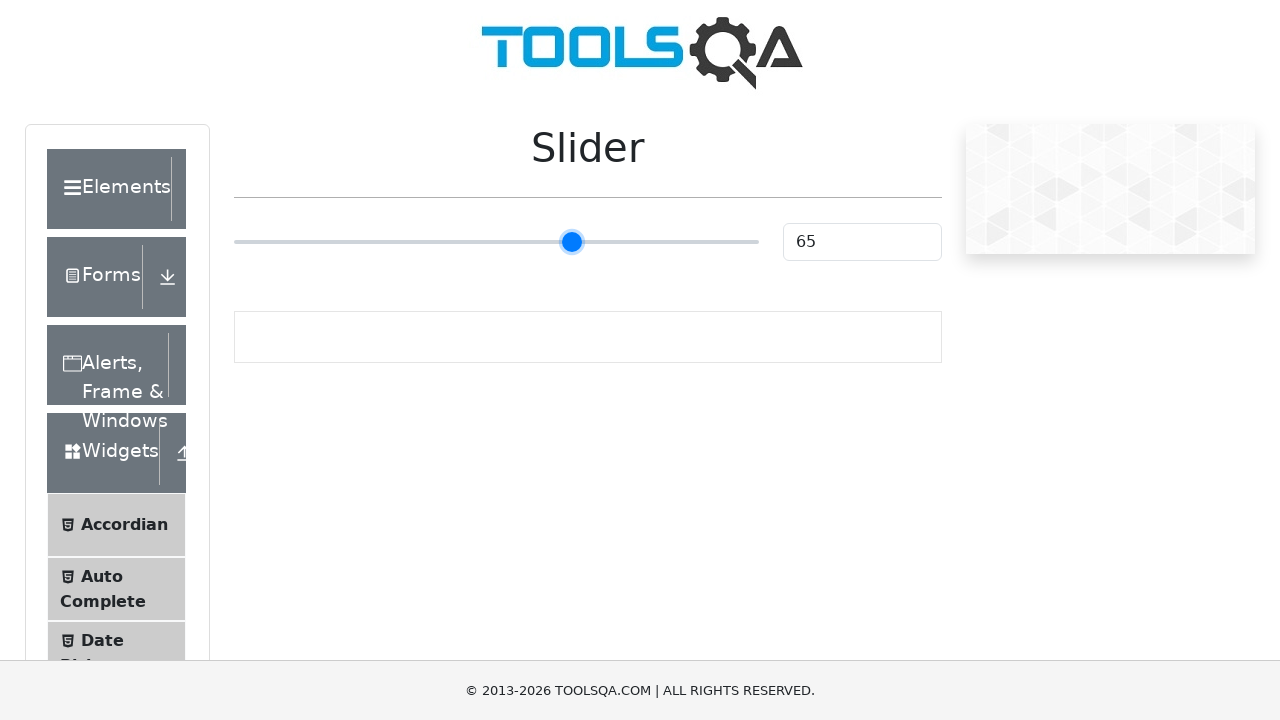

Pressed ArrowRight, slider value now: 66 on xpath=//*[@id='sliderContainer']/div/span/input
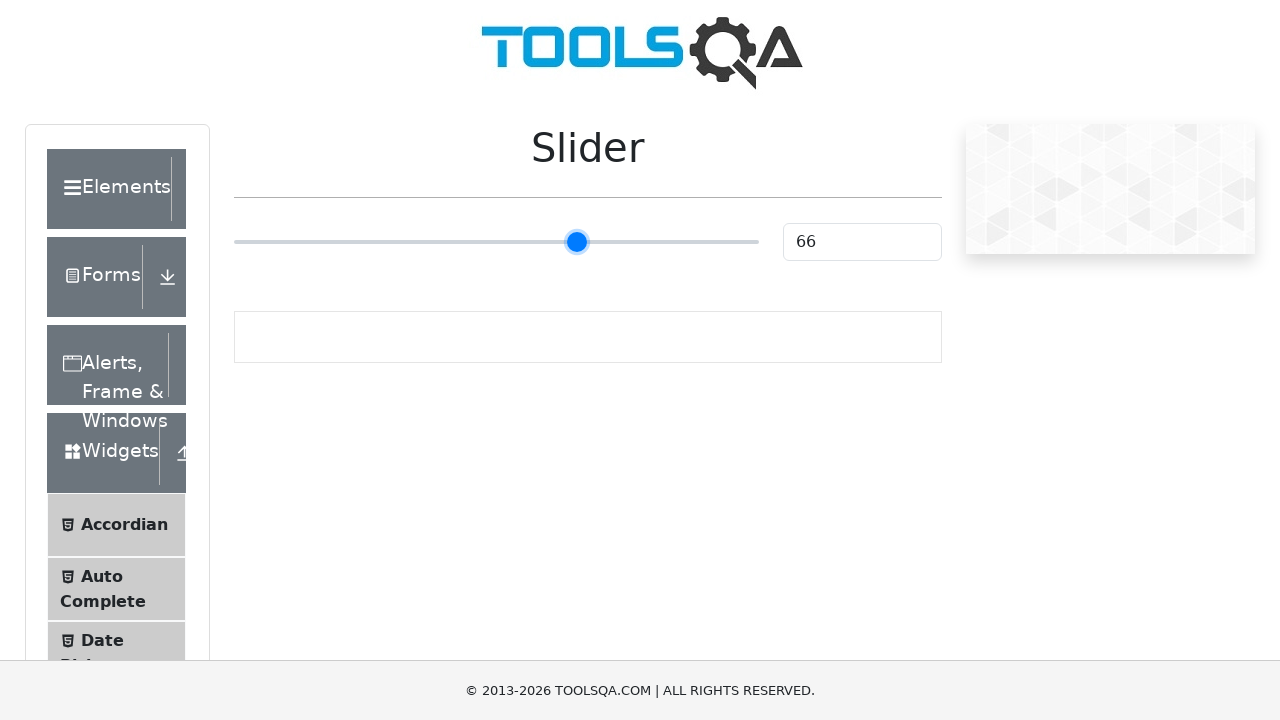

Pressed ArrowRight, slider value now: 67 on xpath=//*[@id='sliderContainer']/div/span/input
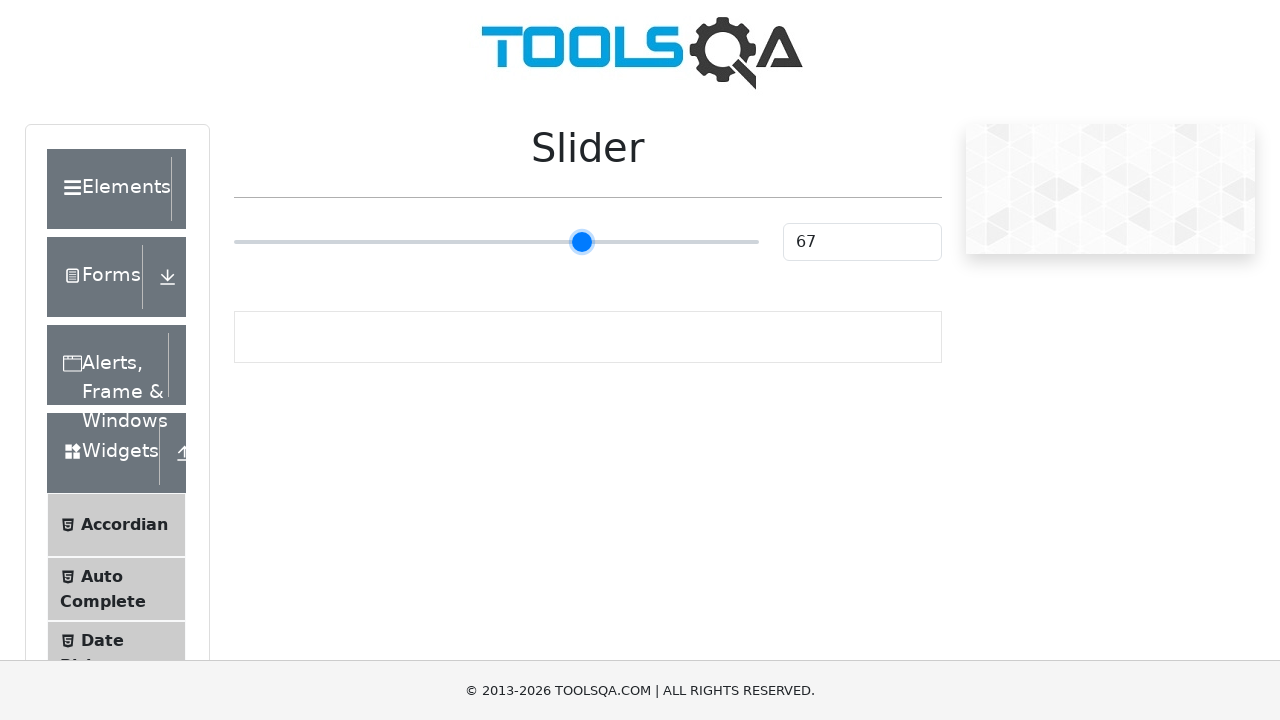

Pressed ArrowRight, slider value now: 68 on xpath=//*[@id='sliderContainer']/div/span/input
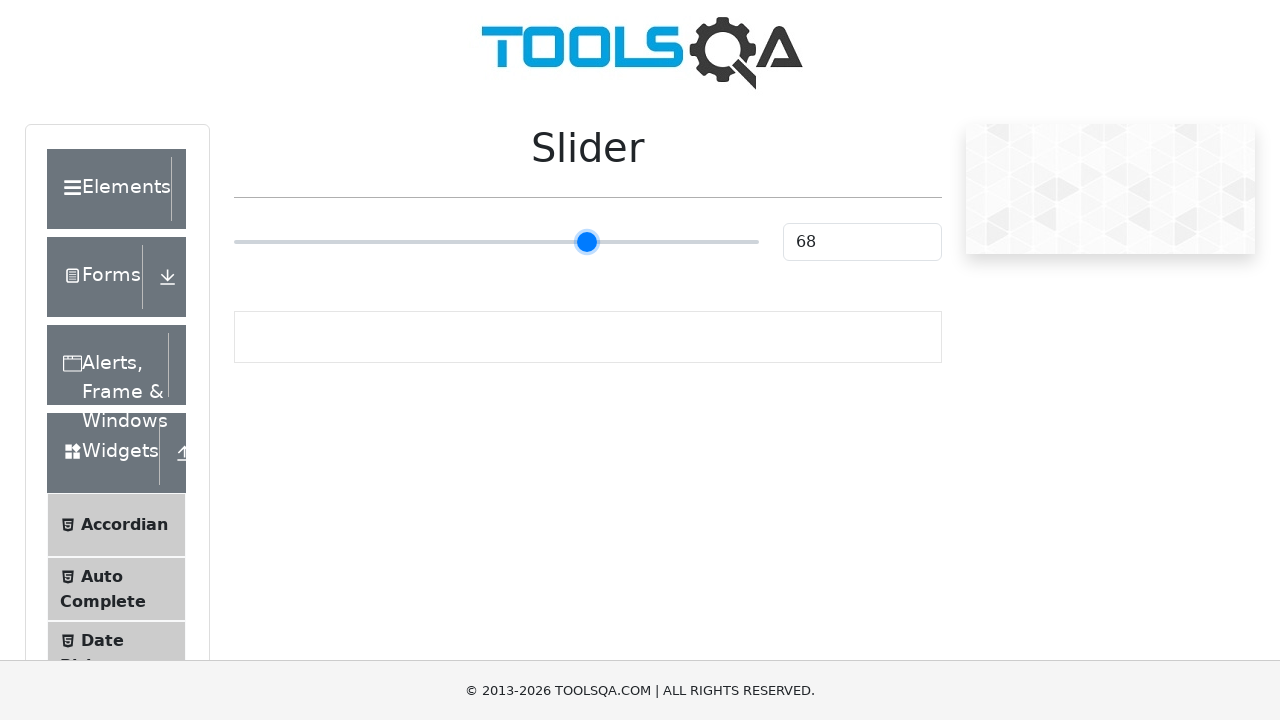

Pressed ArrowRight, slider value now: 69 on xpath=//*[@id='sliderContainer']/div/span/input
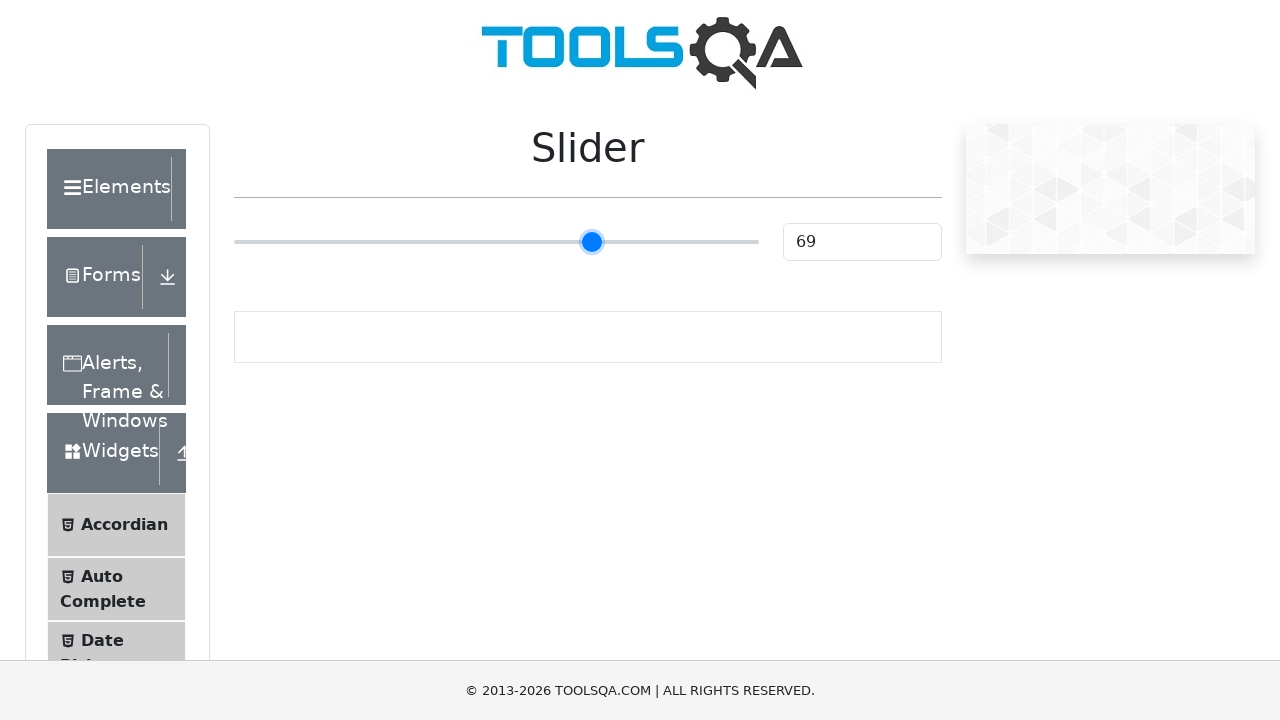

Pressed ArrowRight, slider value now: 70 on xpath=//*[@id='sliderContainer']/div/span/input
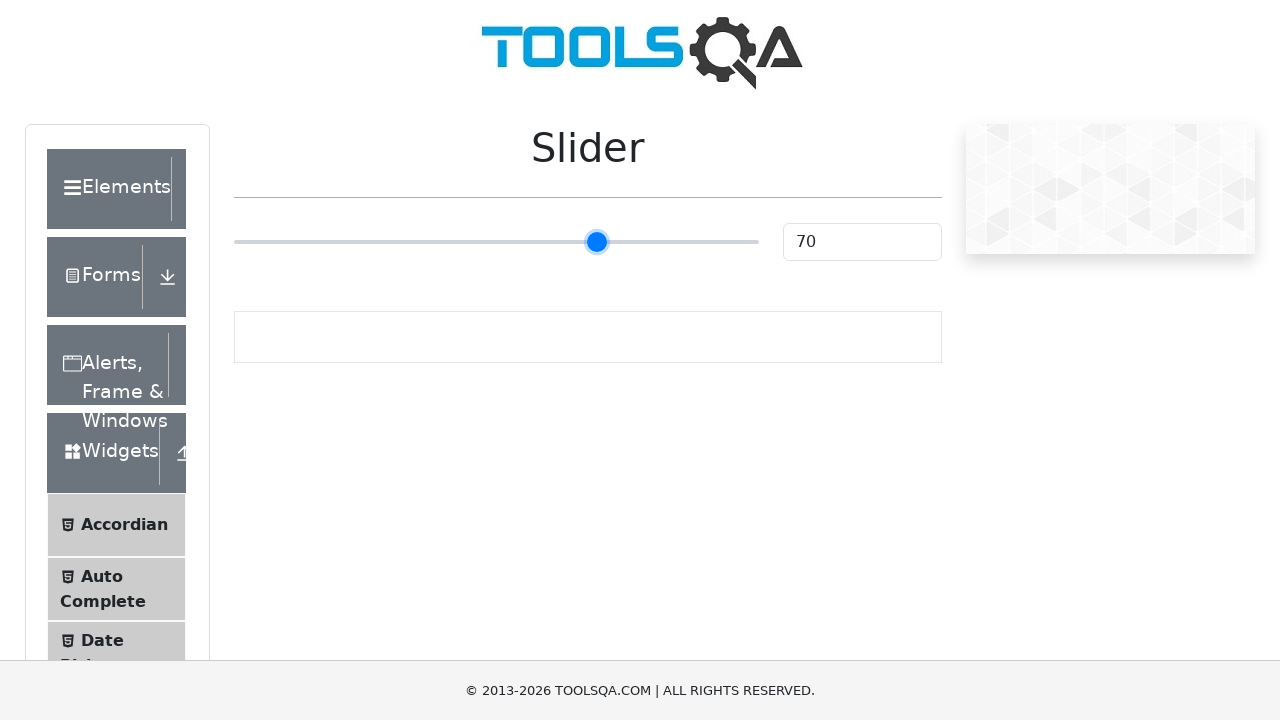

Pressed ArrowRight, slider value now: 71 on xpath=//*[@id='sliderContainer']/div/span/input
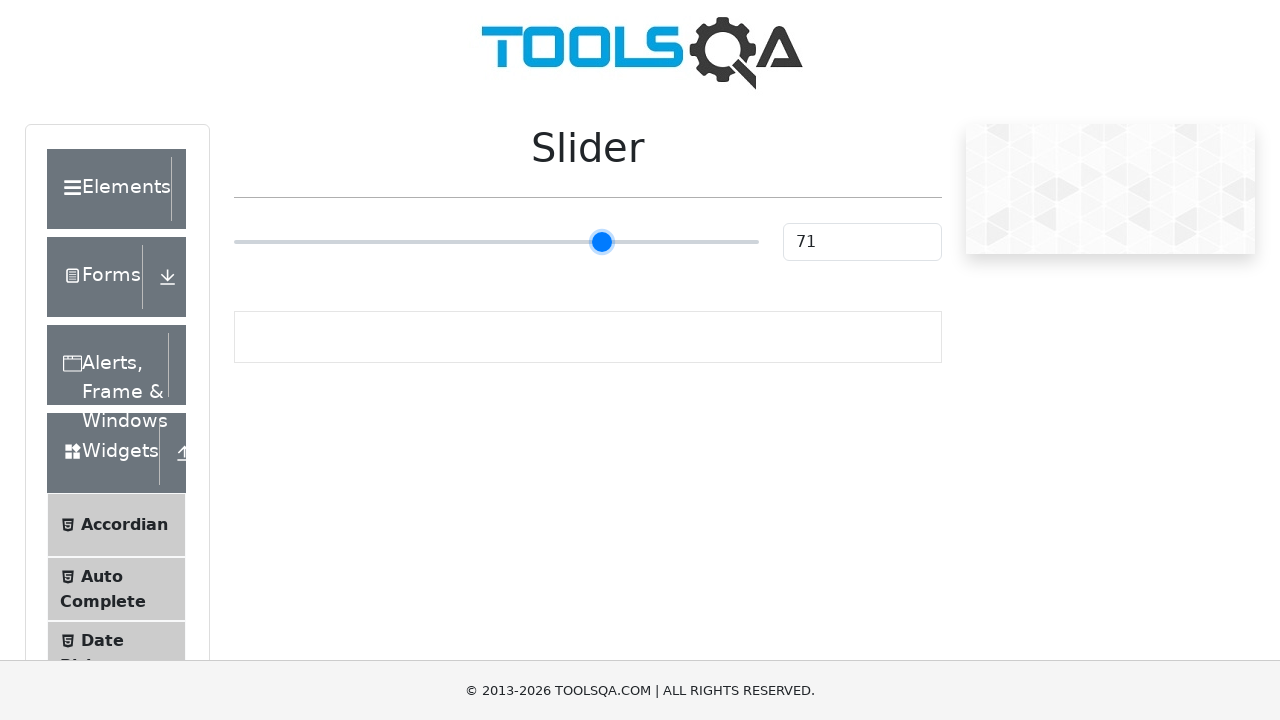

Pressed ArrowRight, slider value now: 72 on xpath=//*[@id='sliderContainer']/div/span/input
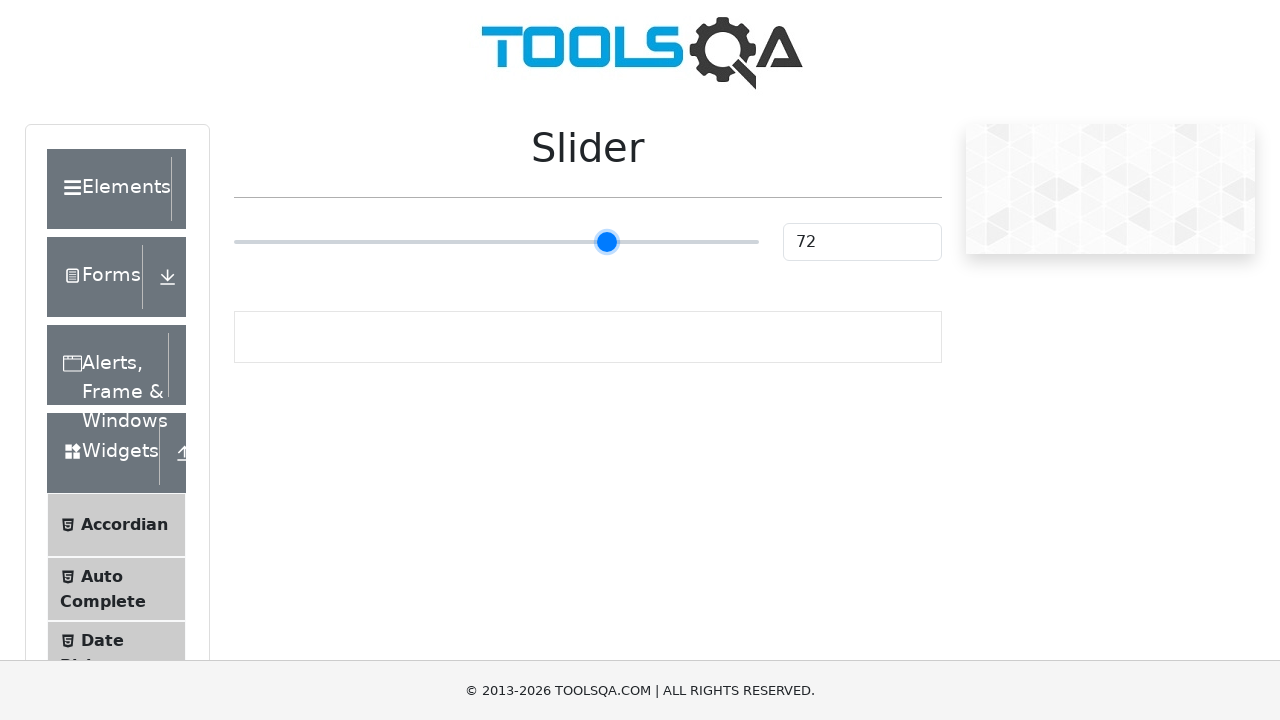

Pressed ArrowRight, slider value now: 73 on xpath=//*[@id='sliderContainer']/div/span/input
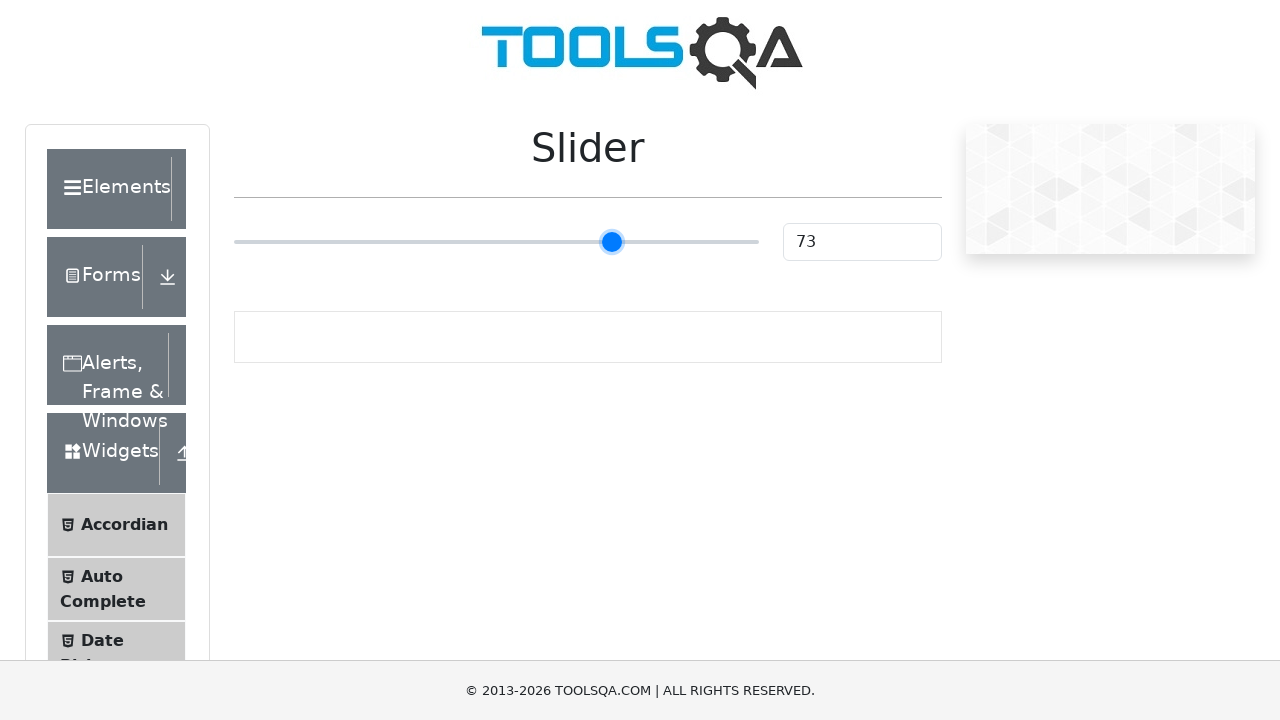

Verified slider successfully reached target value of 73
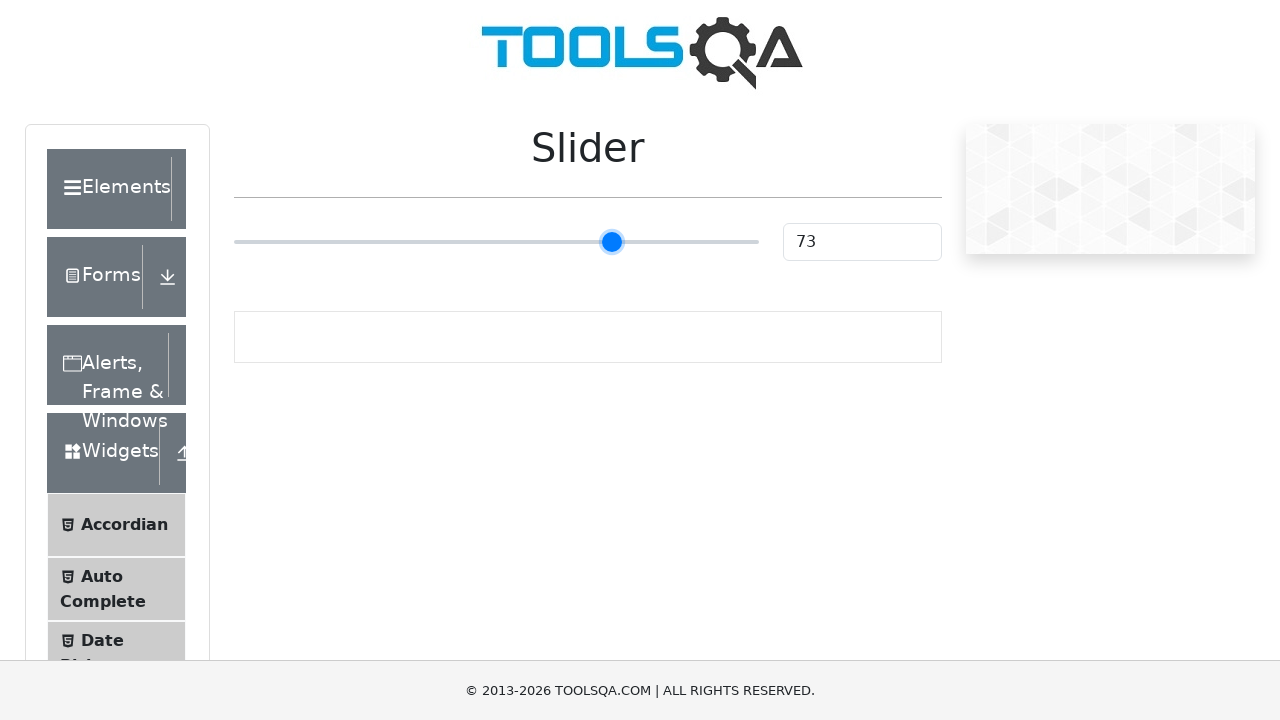

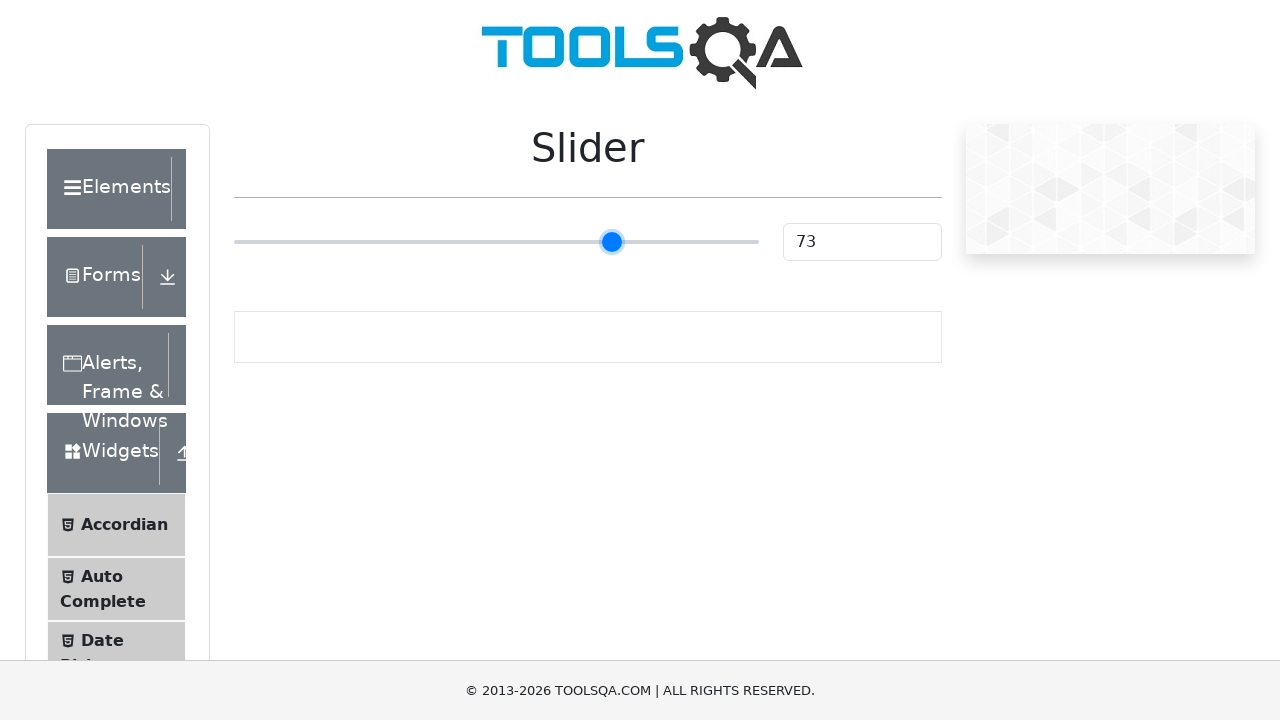